Tests the FAQ page on encar.com by clicking on FAQ question items to expand them and reveal answers, then navigating to the next page of FAQs.

Starting URL: http://www.encar.com/board/boardRead.do?boardId=003&method=faq

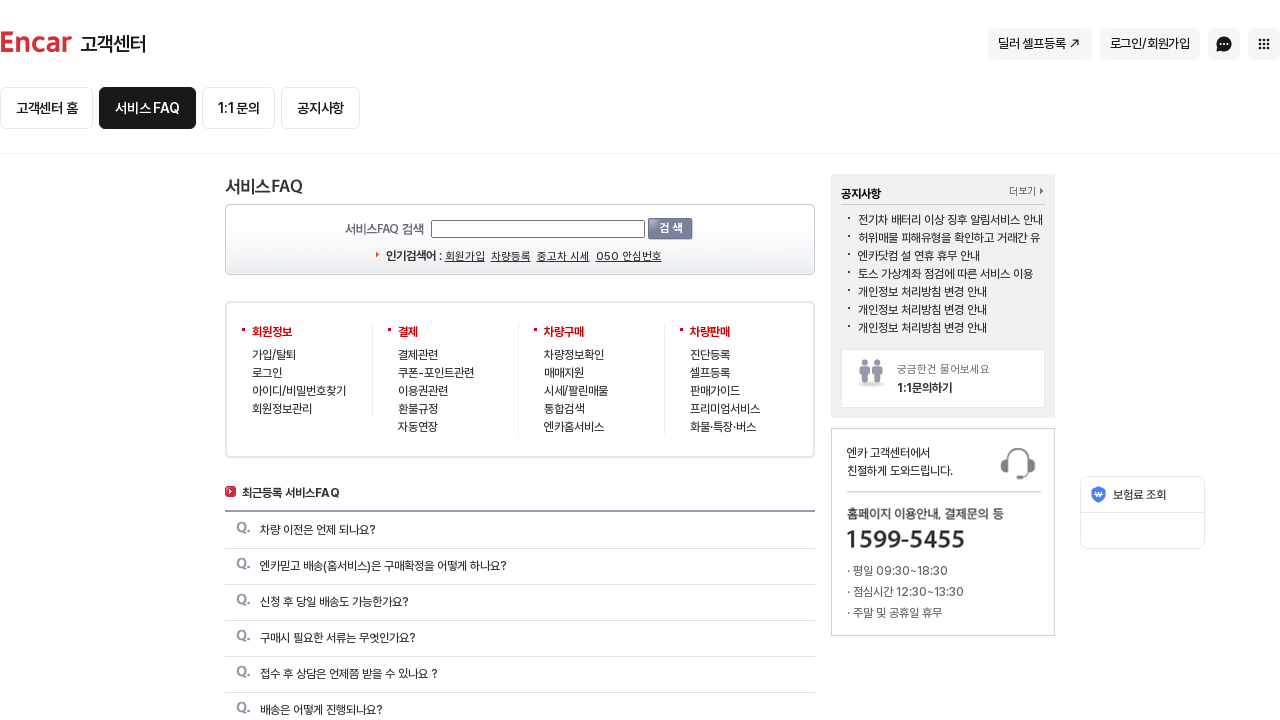

FAQ question elements loaded
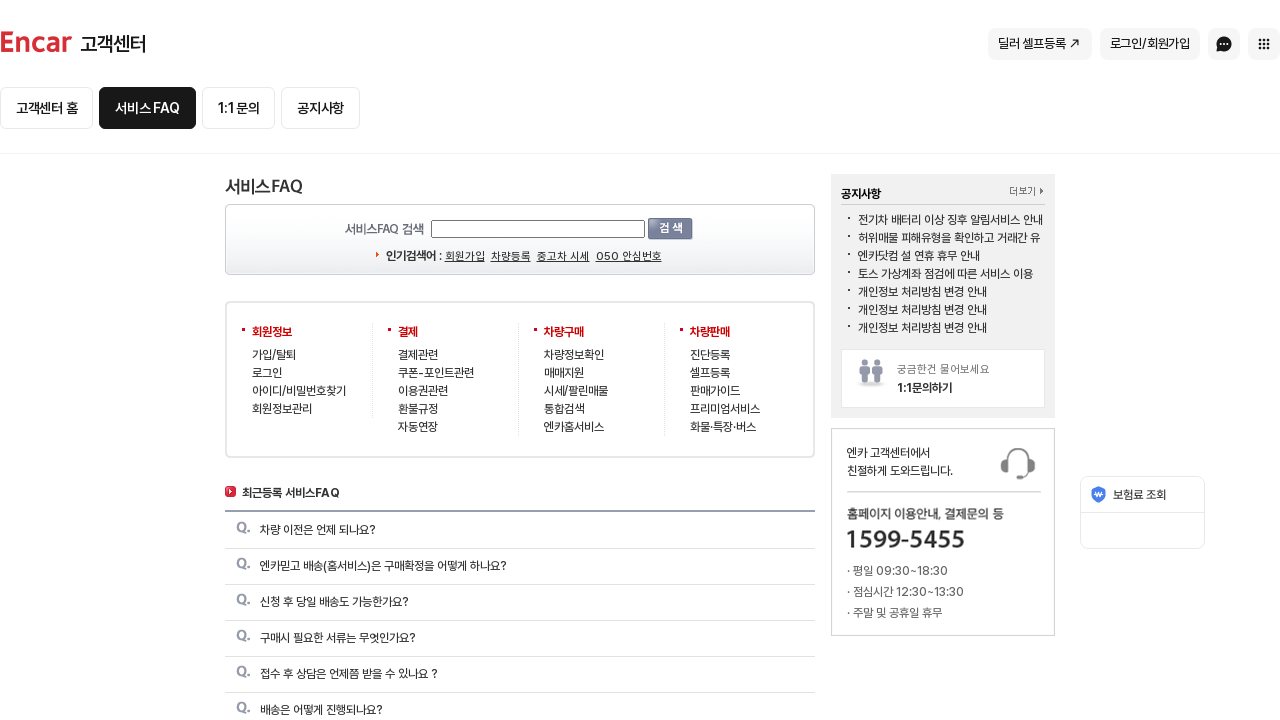

Located all FAQ question links
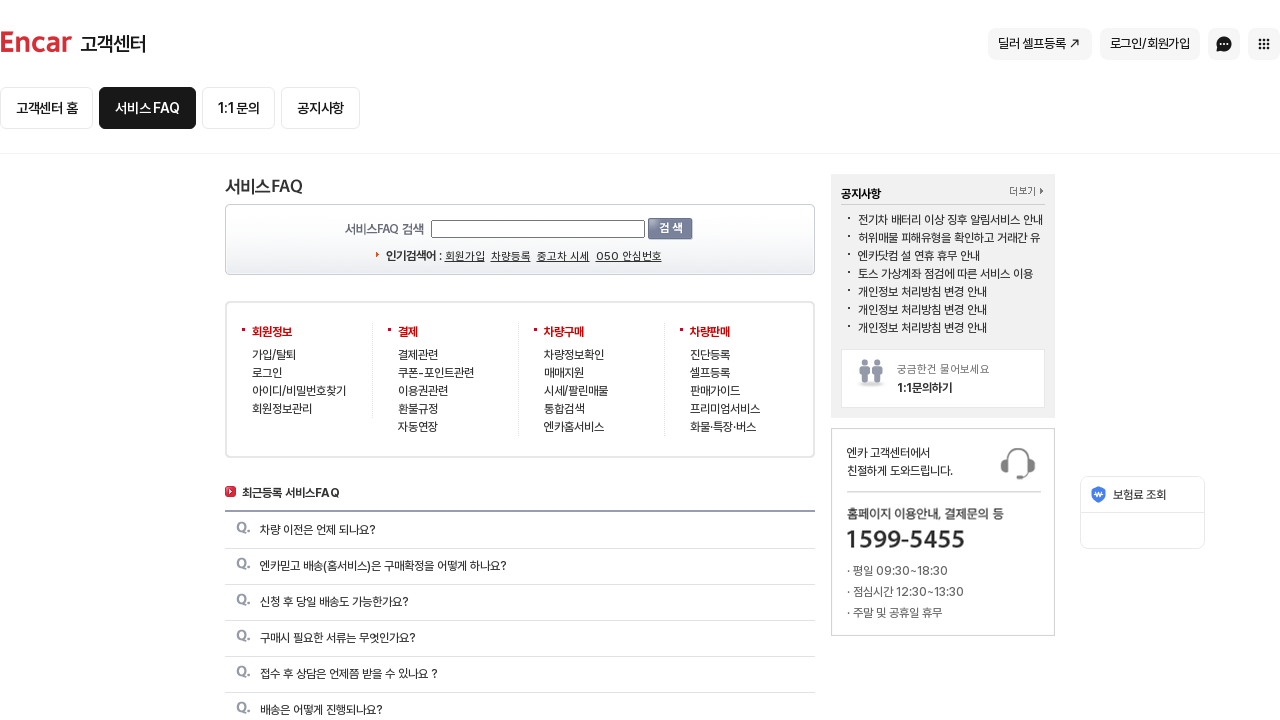

Found 20 FAQ questions
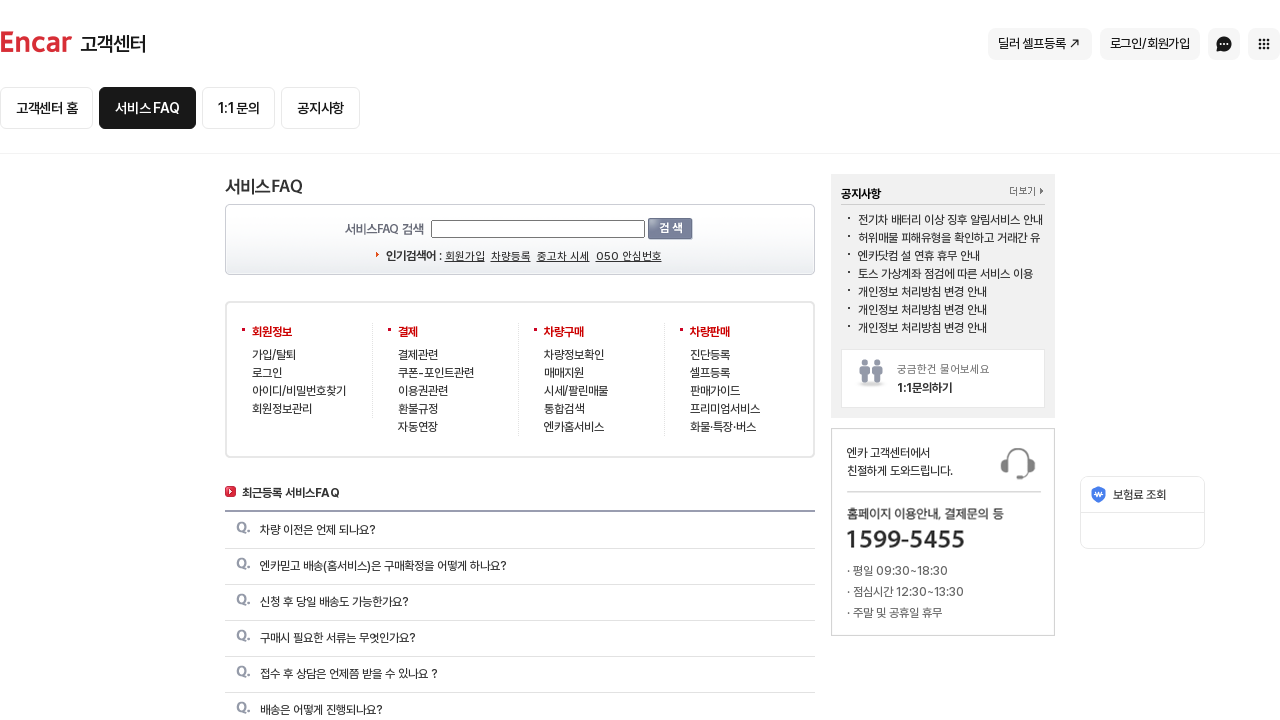

Clicked FAQ question 1 to expand at (318, 530) on .q a >> nth=0
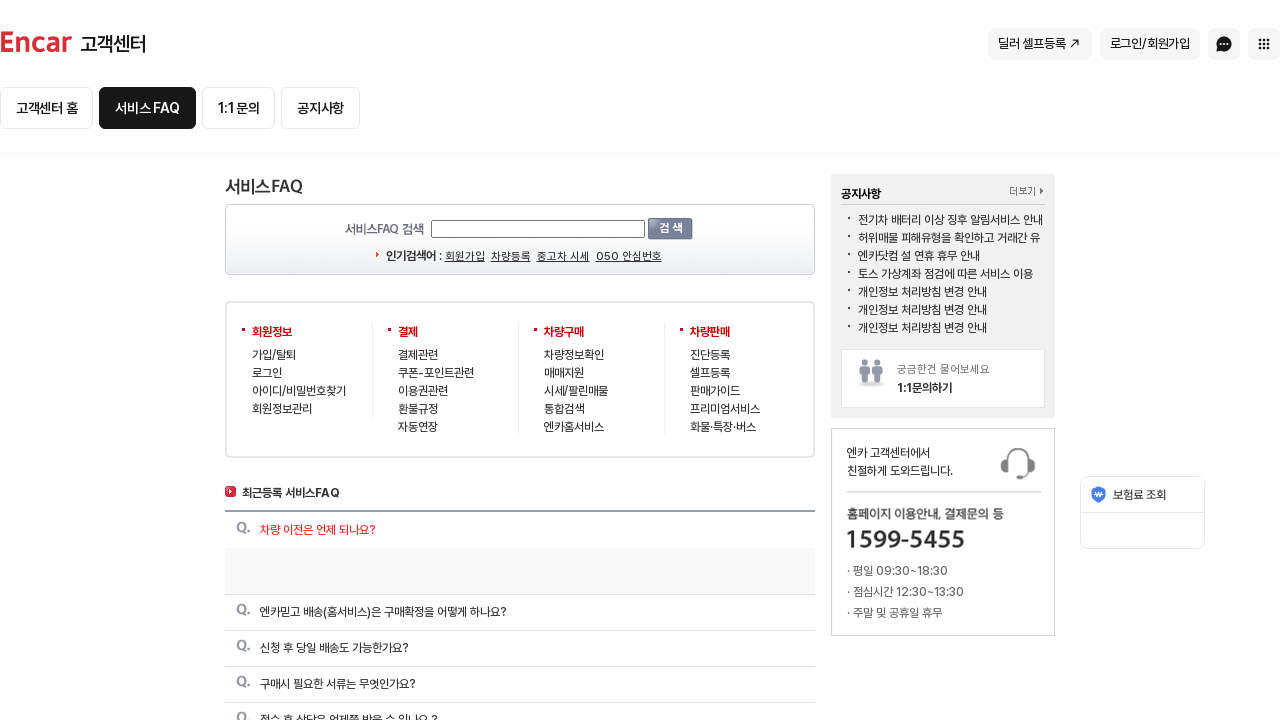

Waited for question 1 expansion animation
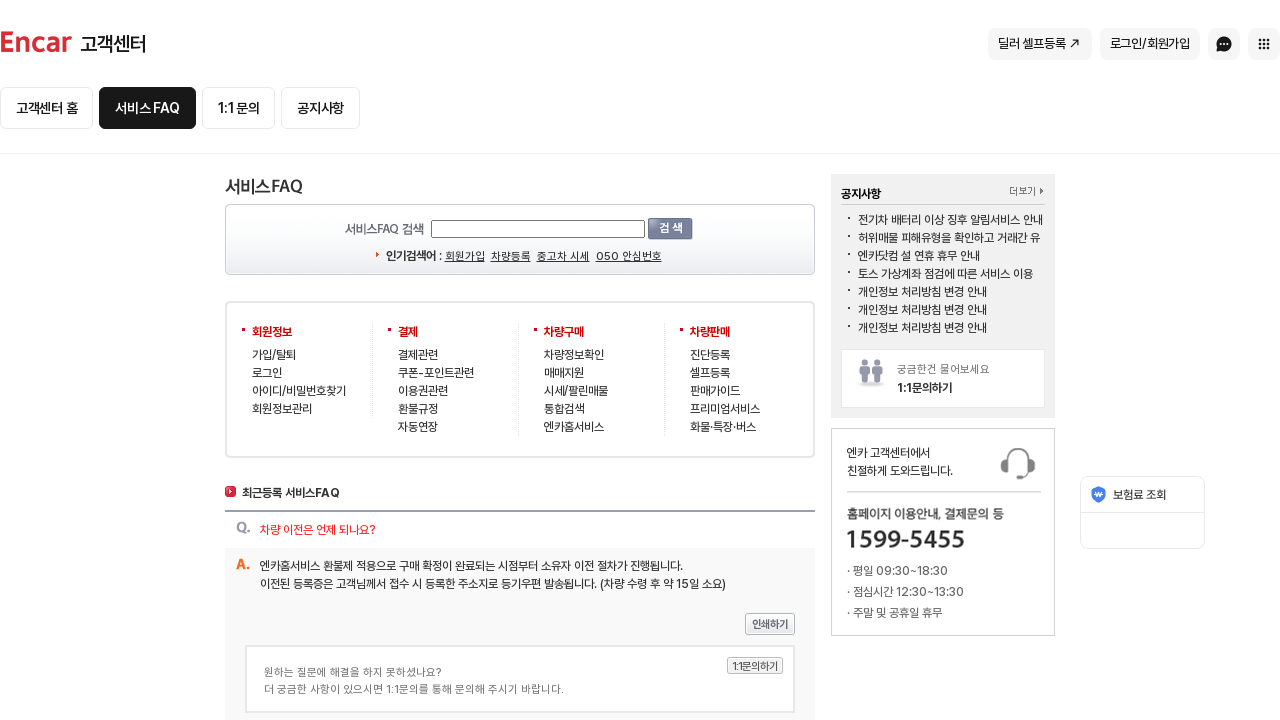

Clicked FAQ question 2 to expand at (384, 360) on .q a >> nth=1
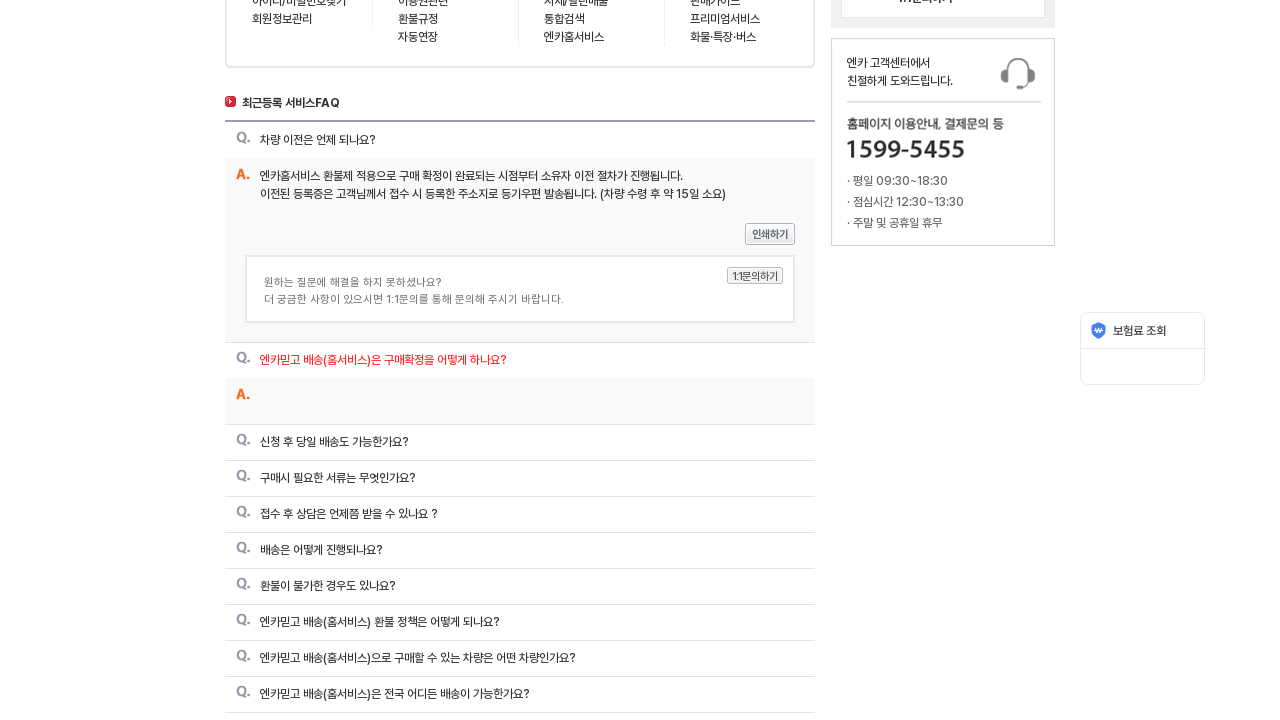

Waited for question 2 expansion animation
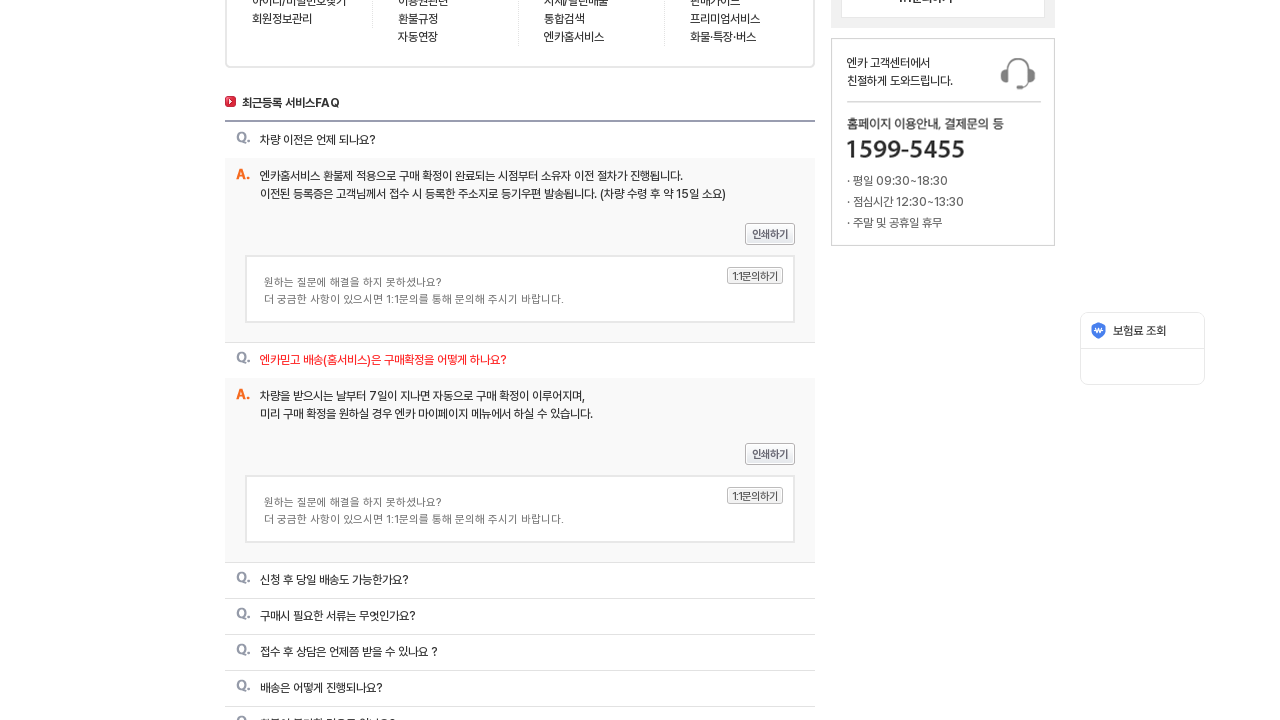

Clicked FAQ question 3 to expand at (334, 580) on .q a >> nth=2
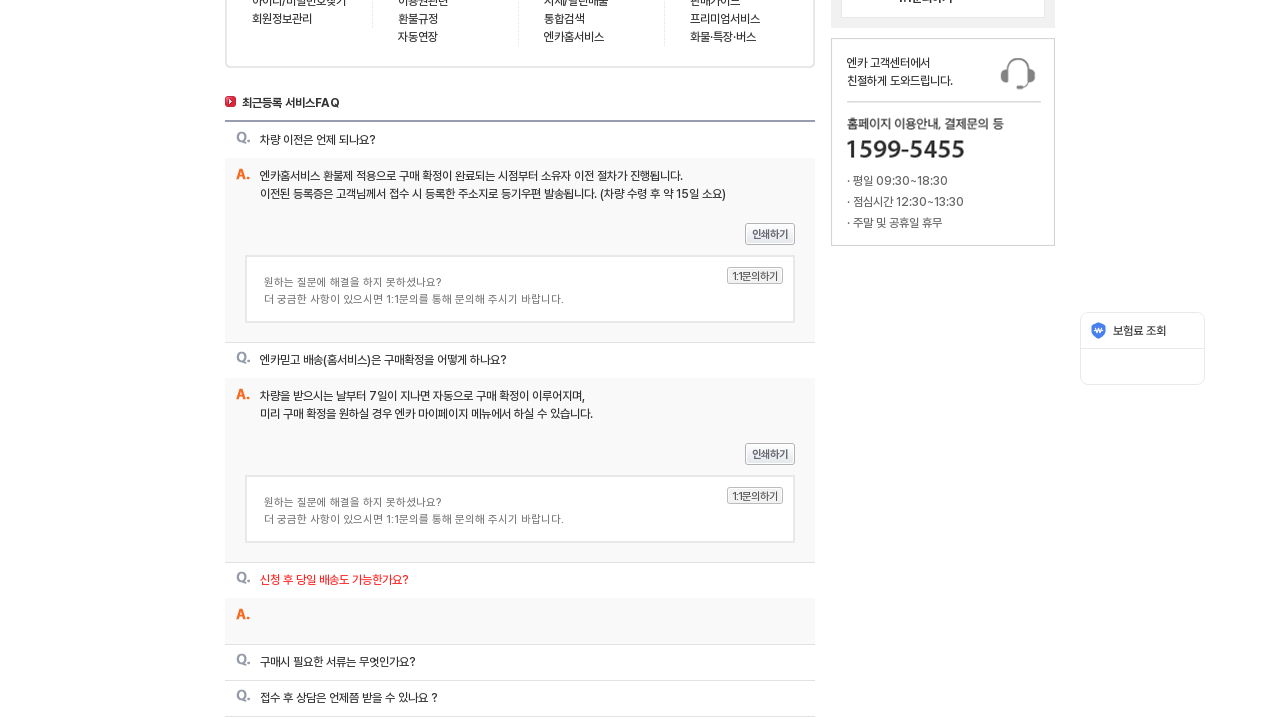

Waited for question 3 expansion animation
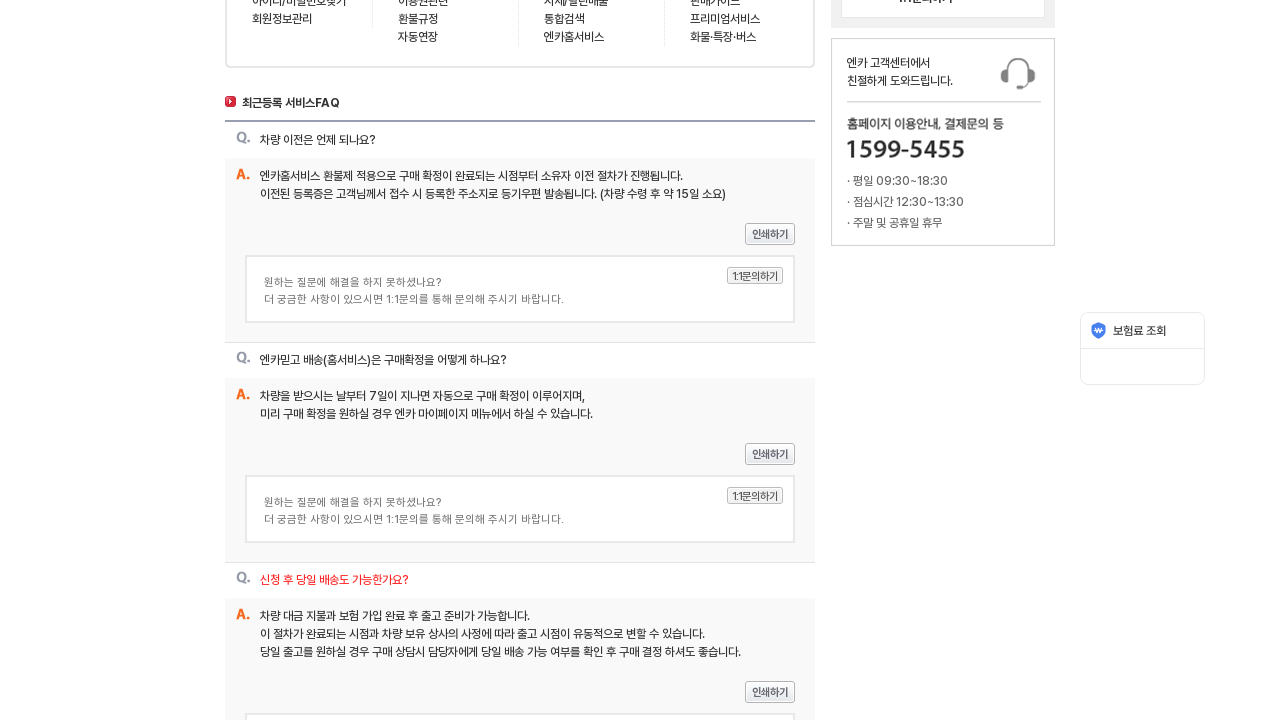

Clicked FAQ question 4 to expand at (338, 360) on .q a >> nth=3
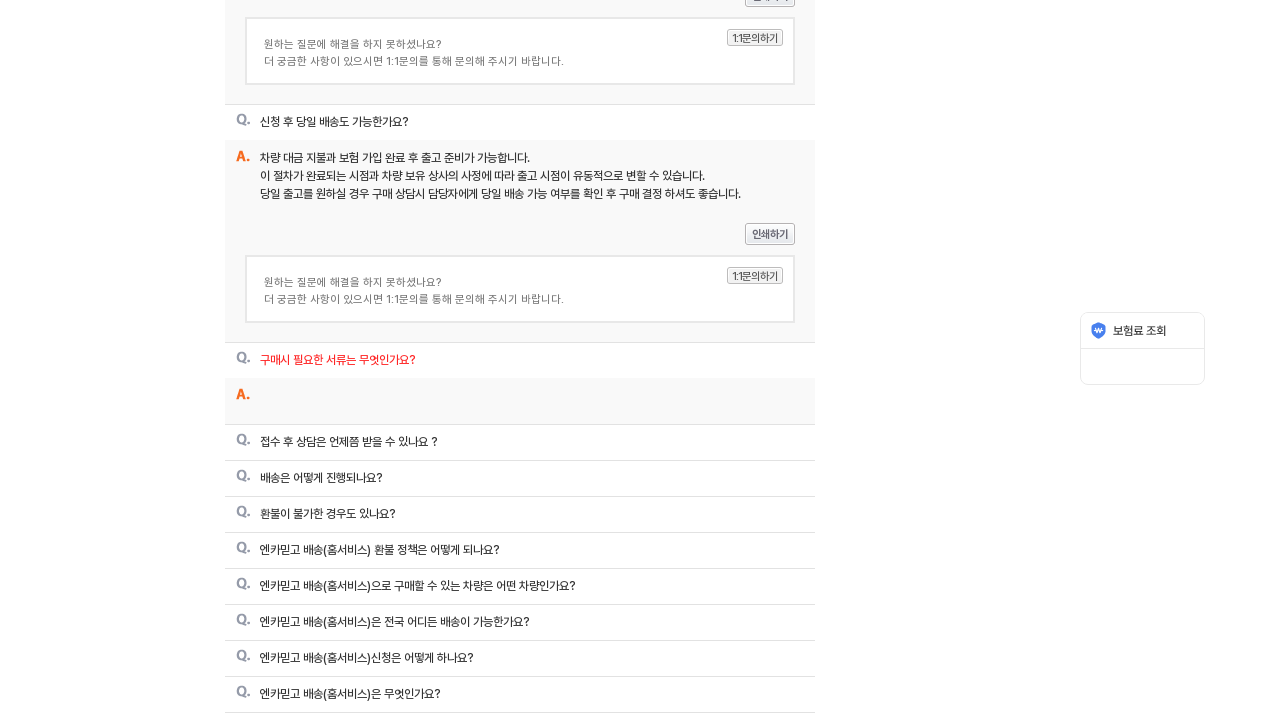

Waited for question 4 expansion animation
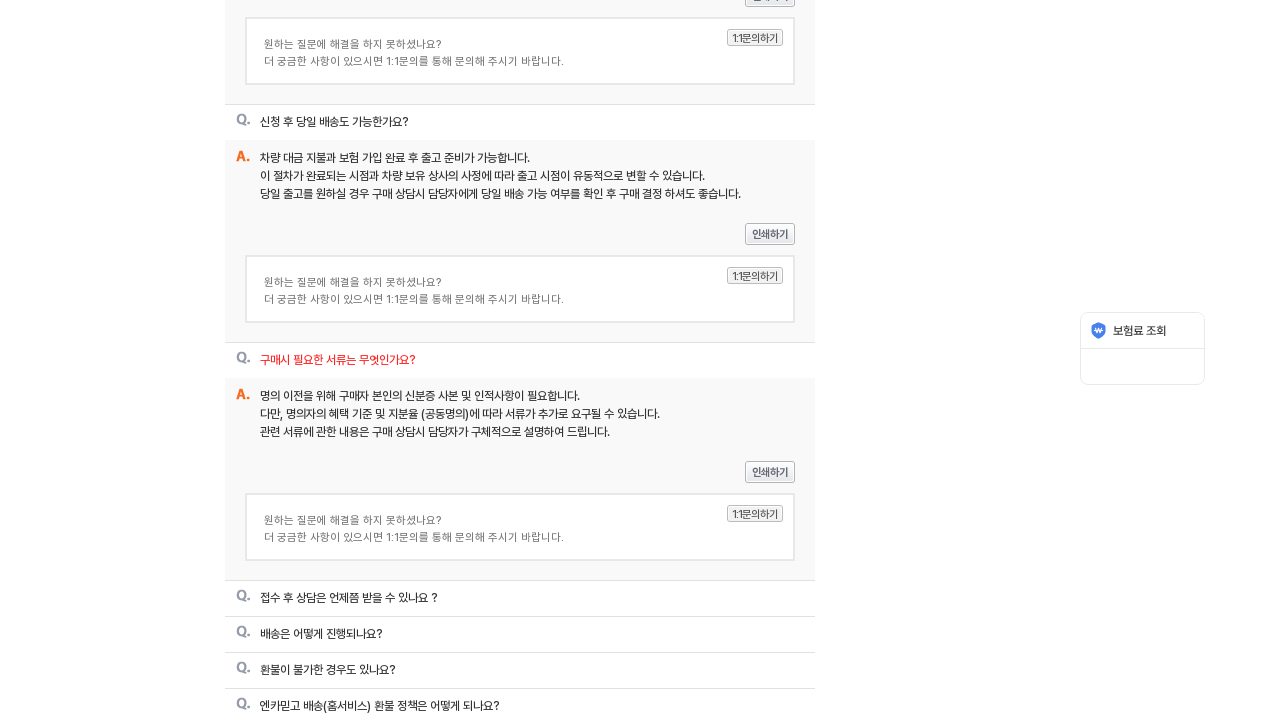

Clicked FAQ question 5 to expand at (349, 598) on .q a >> nth=4
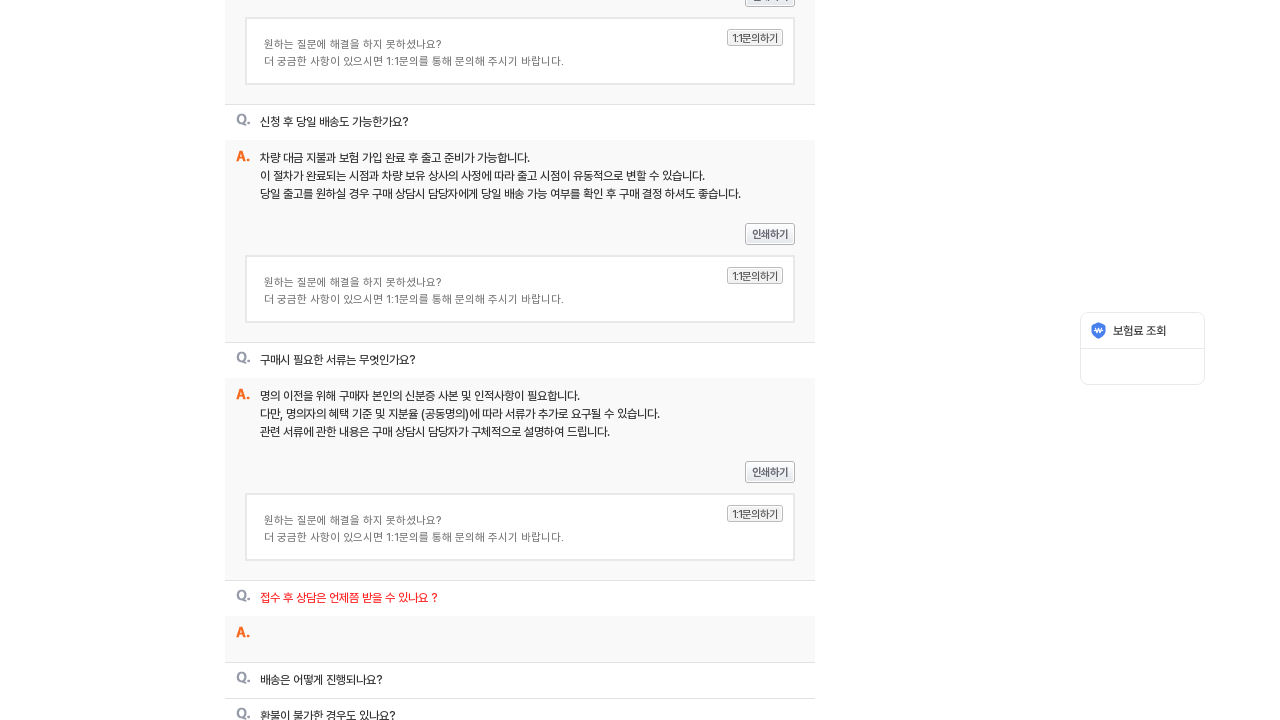

Waited for question 5 expansion animation
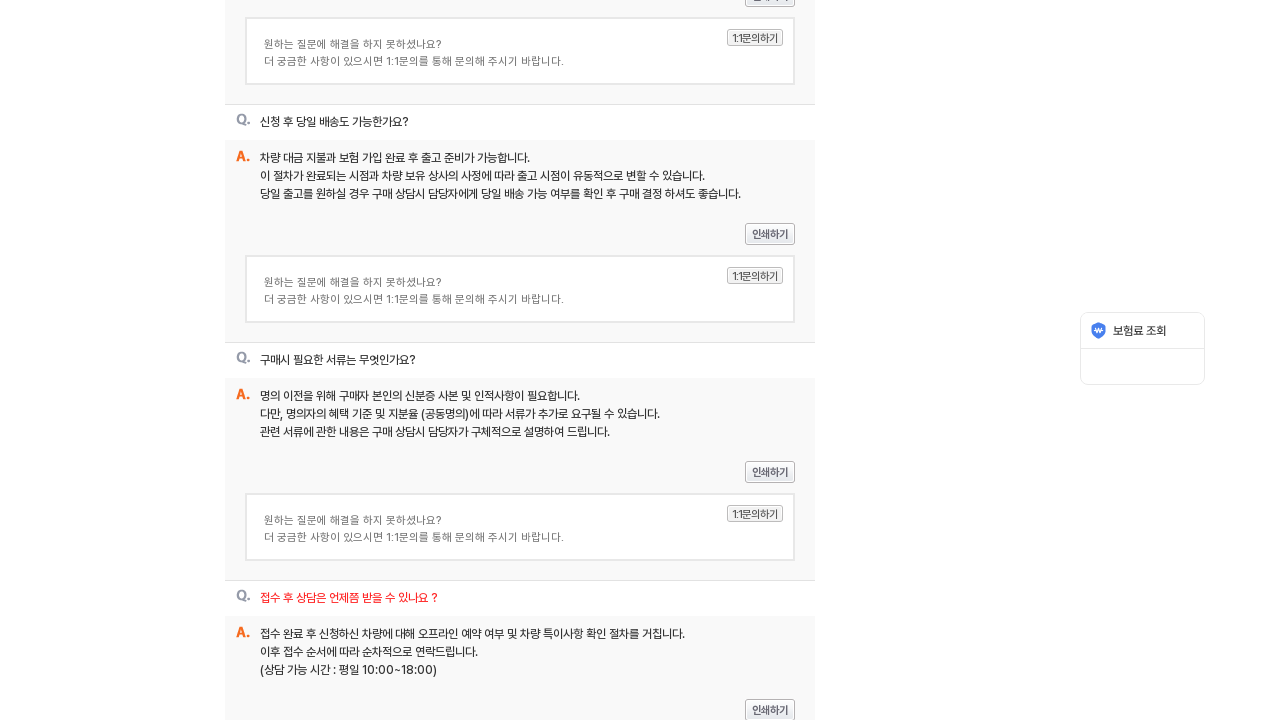

Clicked FAQ question 6 to expand at (322, 360) on .q a >> nth=5
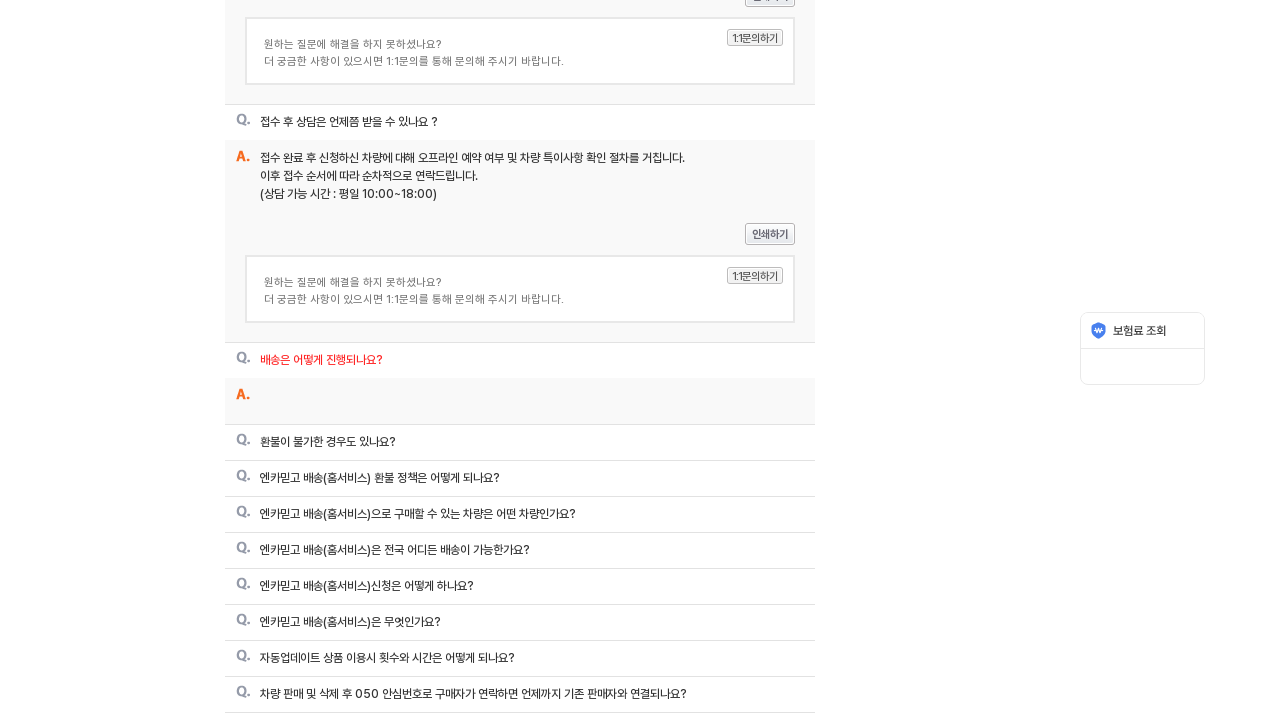

Waited for question 6 expansion animation
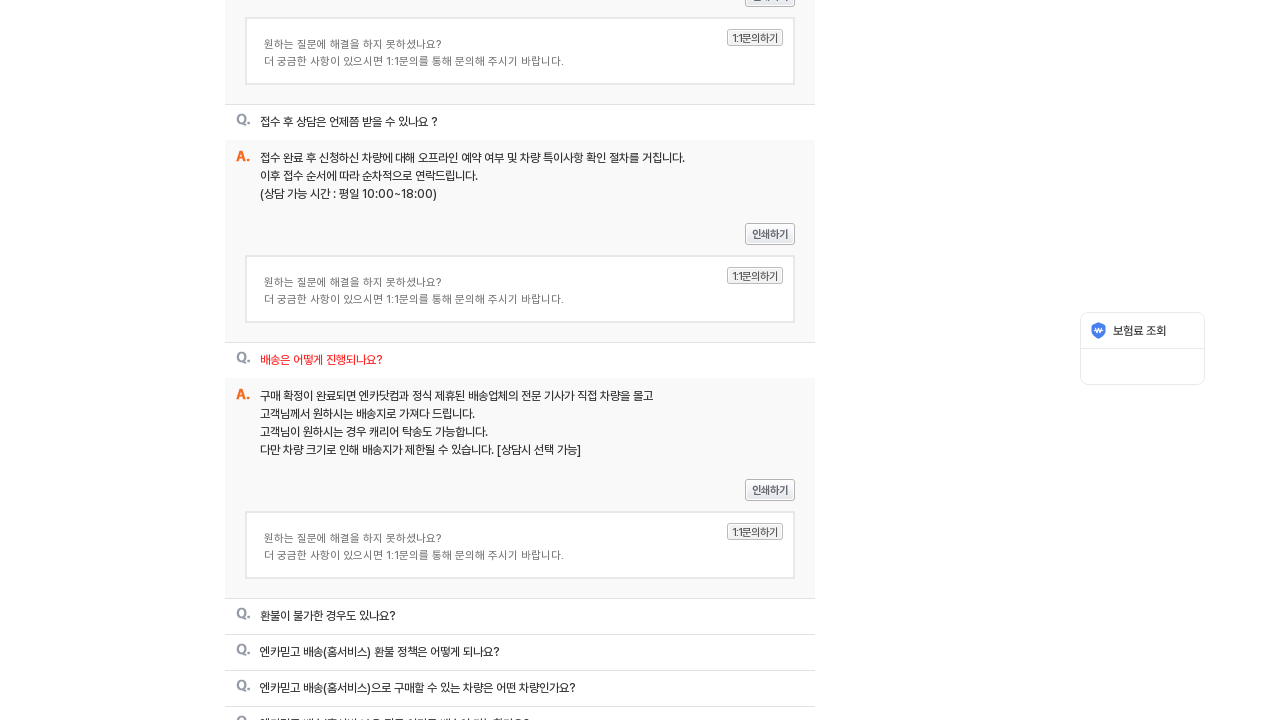

Clicked FAQ question 7 to expand at (328, 616) on .q a >> nth=6
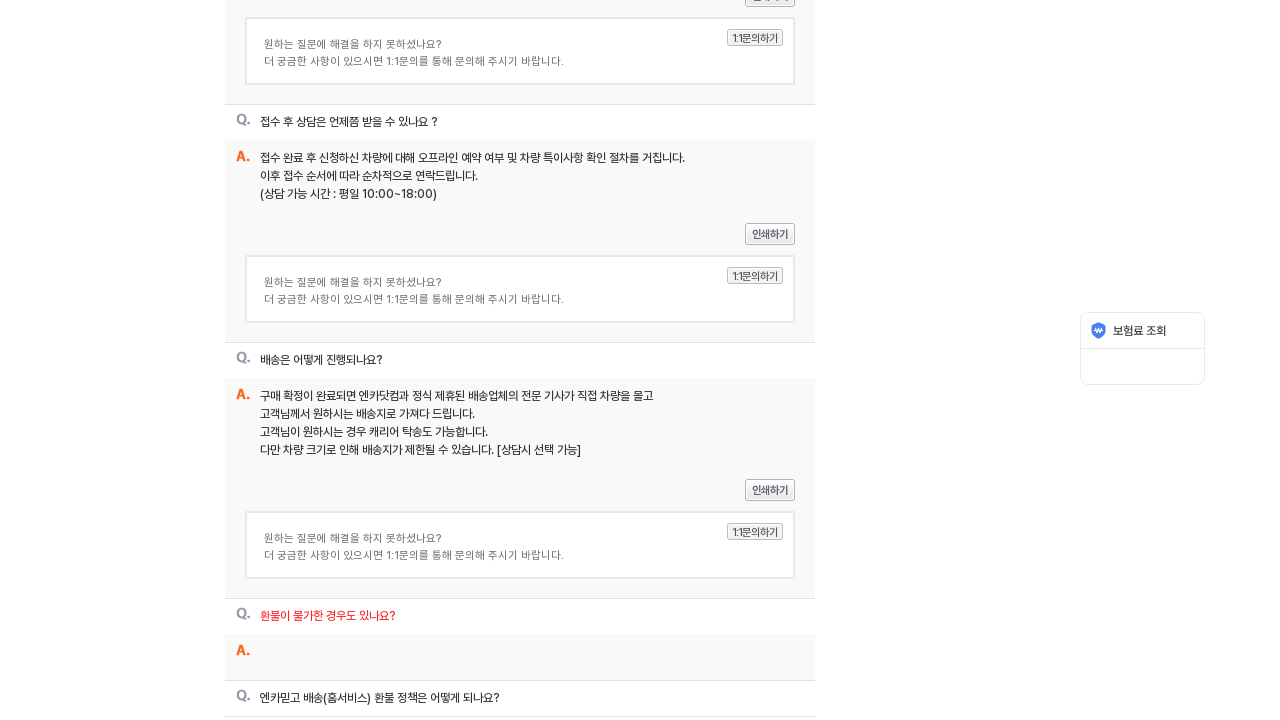

Waited for question 7 expansion animation
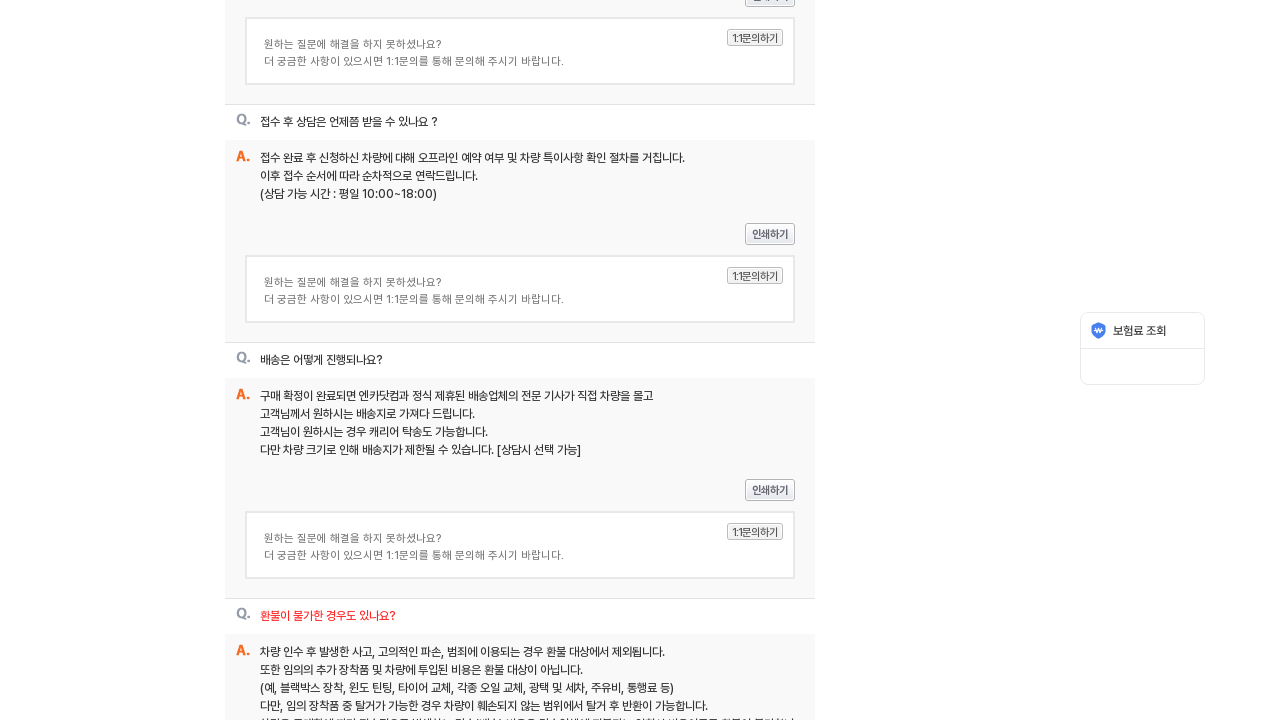

Clicked FAQ question 8 to expand at (380, 360) on .q a >> nth=7
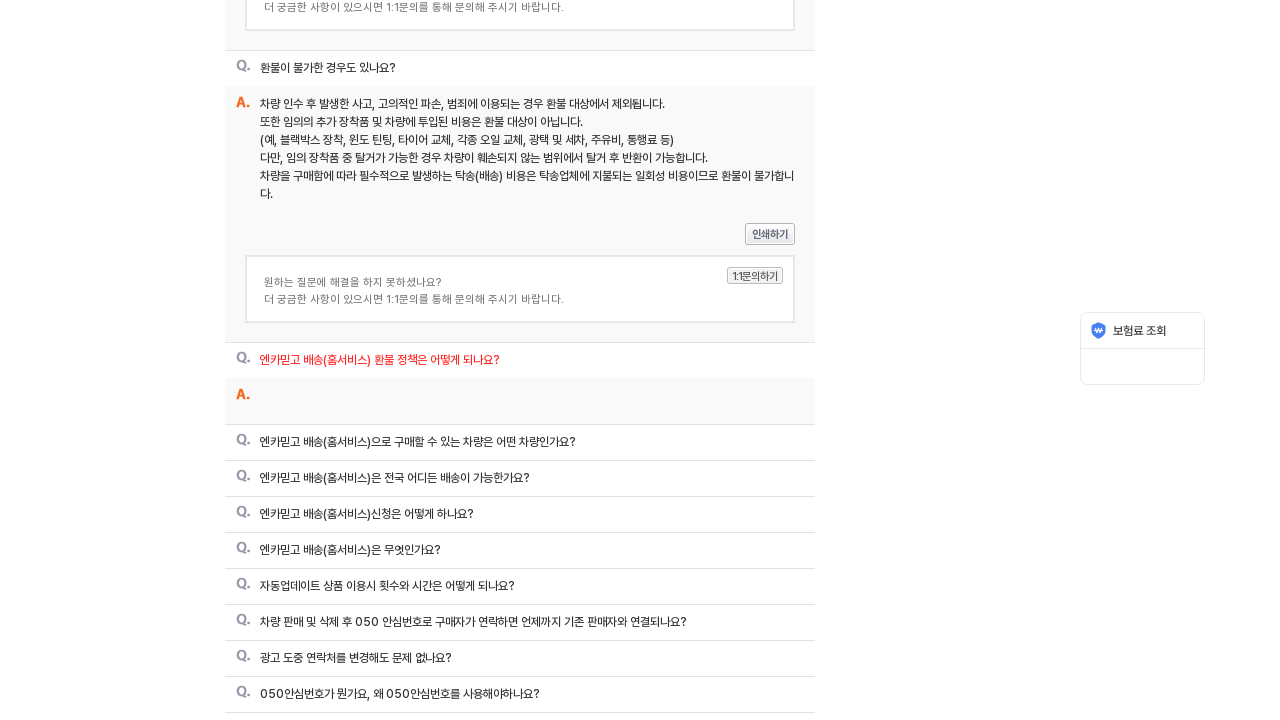

Waited for question 8 expansion animation
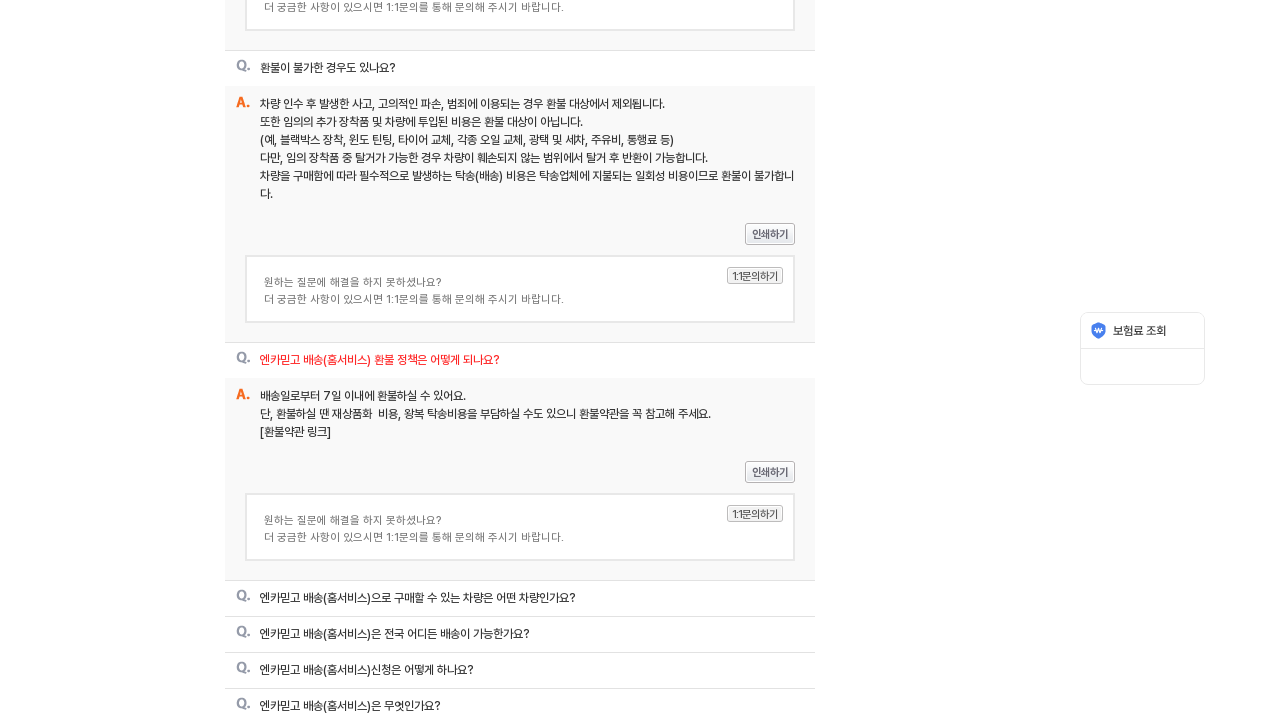

Clicked FAQ question 9 to expand at (418, 598) on .q a >> nth=8
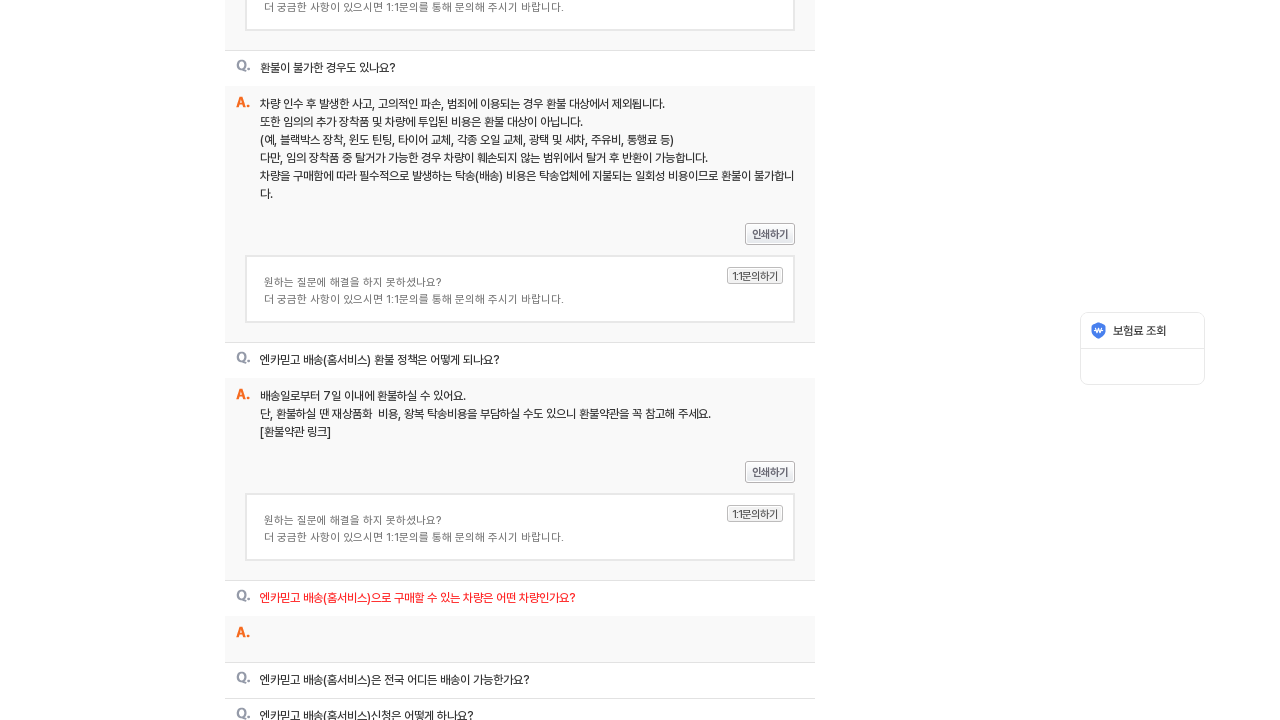

Waited for question 9 expansion animation
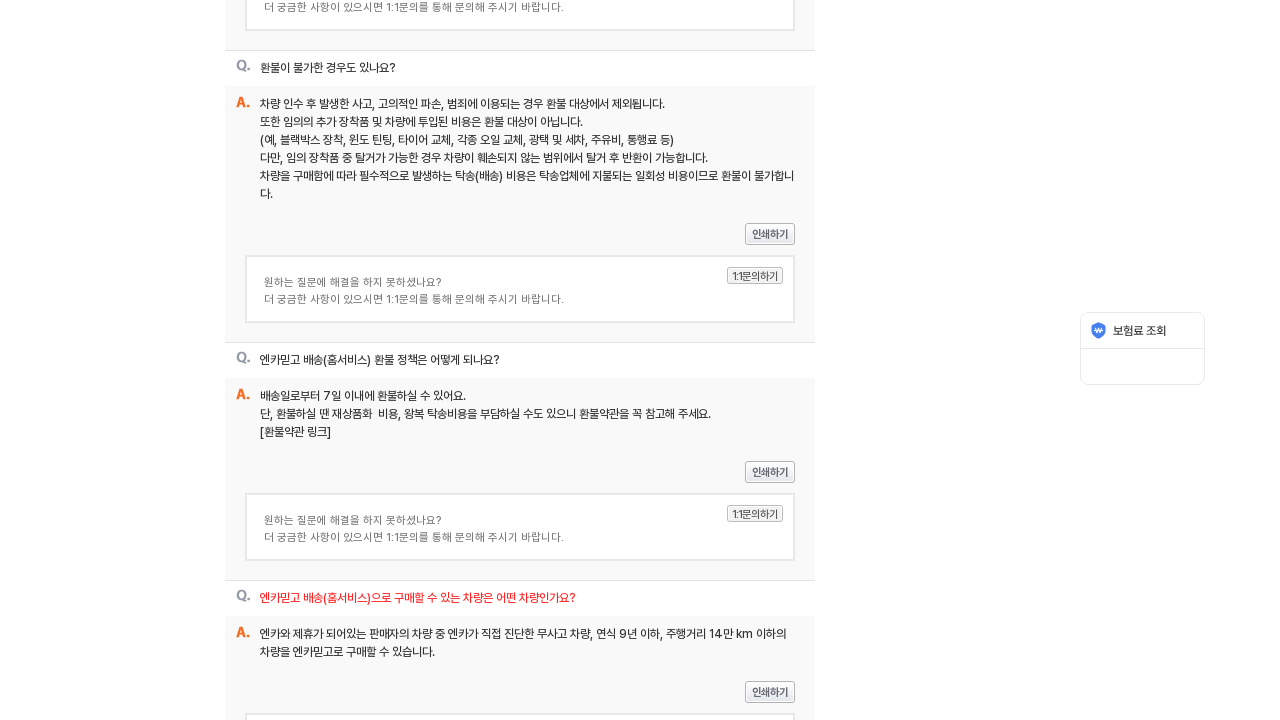

Clicked FAQ question 10 to expand at (395, 360) on .q a >> nth=9
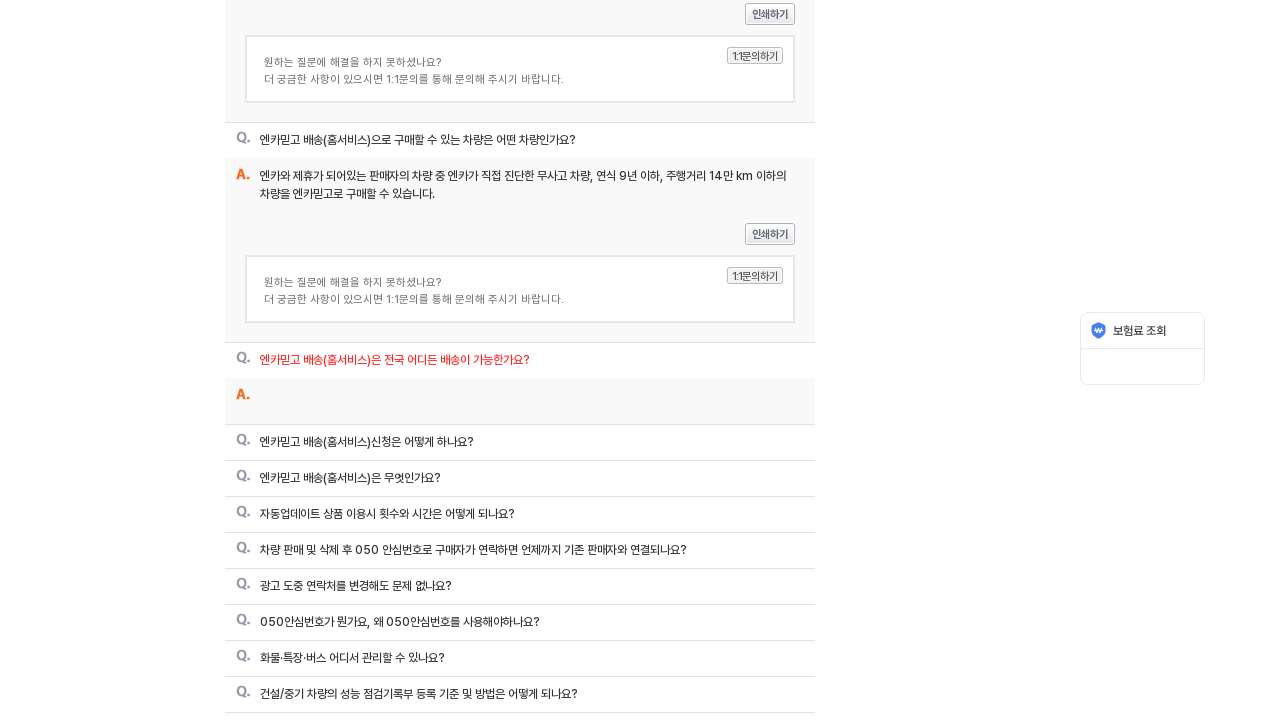

Waited for question 10 expansion animation
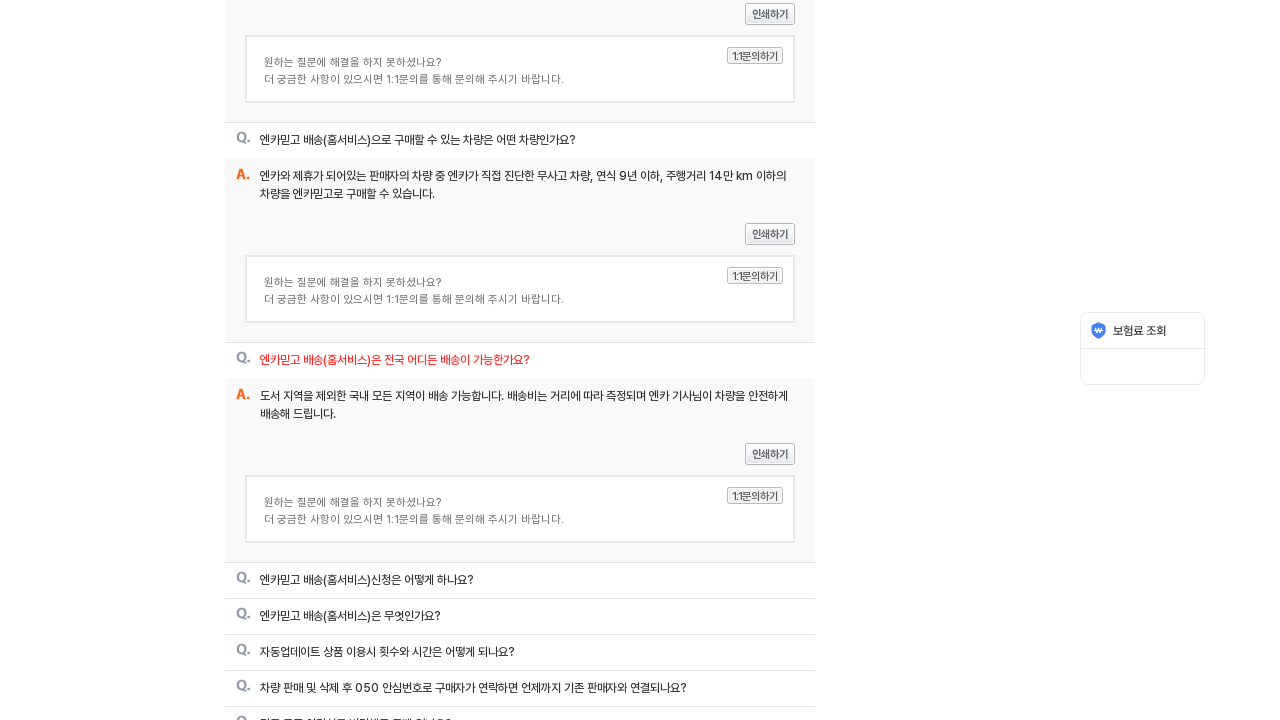

Clicked FAQ question 11 to expand at (367, 580) on .q a >> nth=10
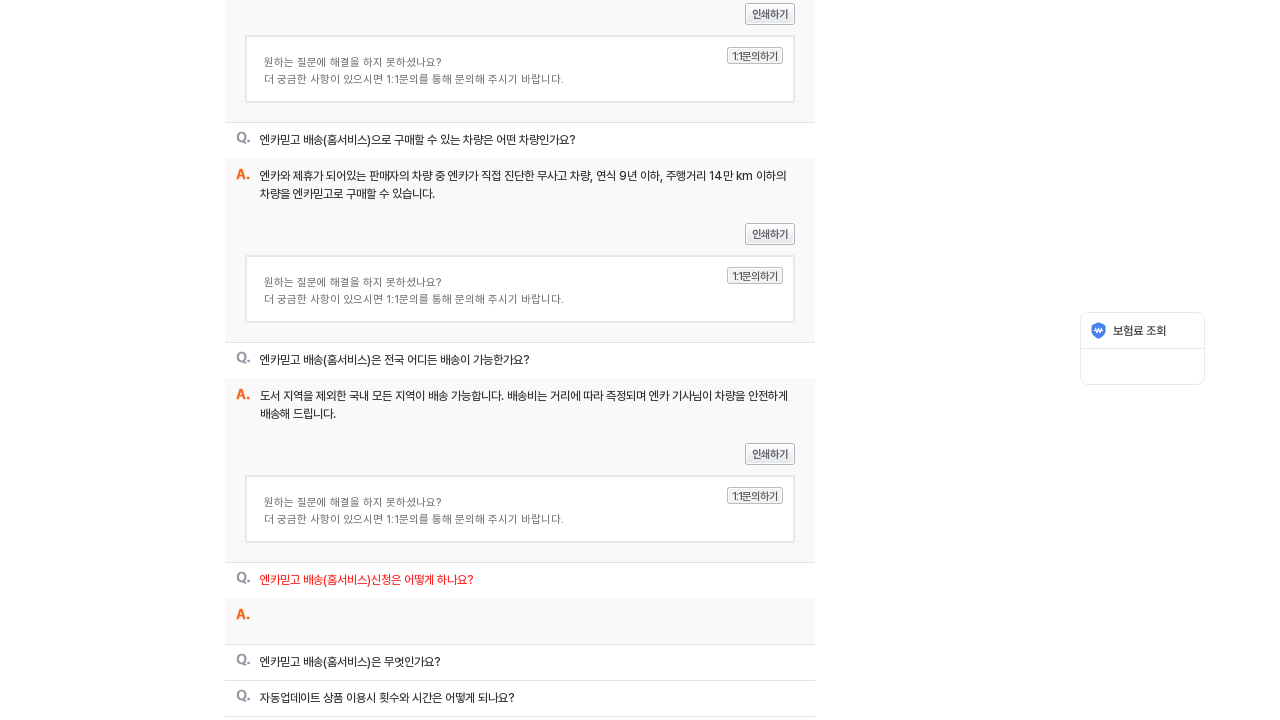

Waited for question 11 expansion animation
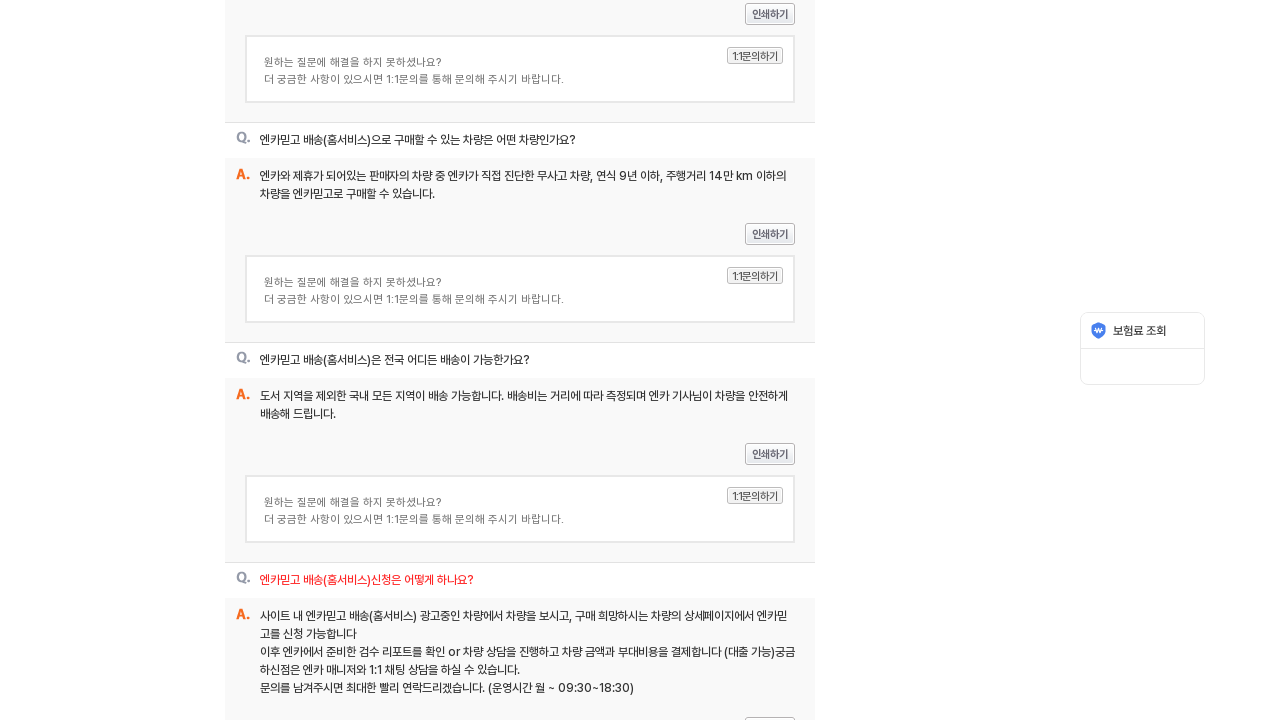

Clicked FAQ question 12 to expand at (350, 360) on .q a >> nth=11
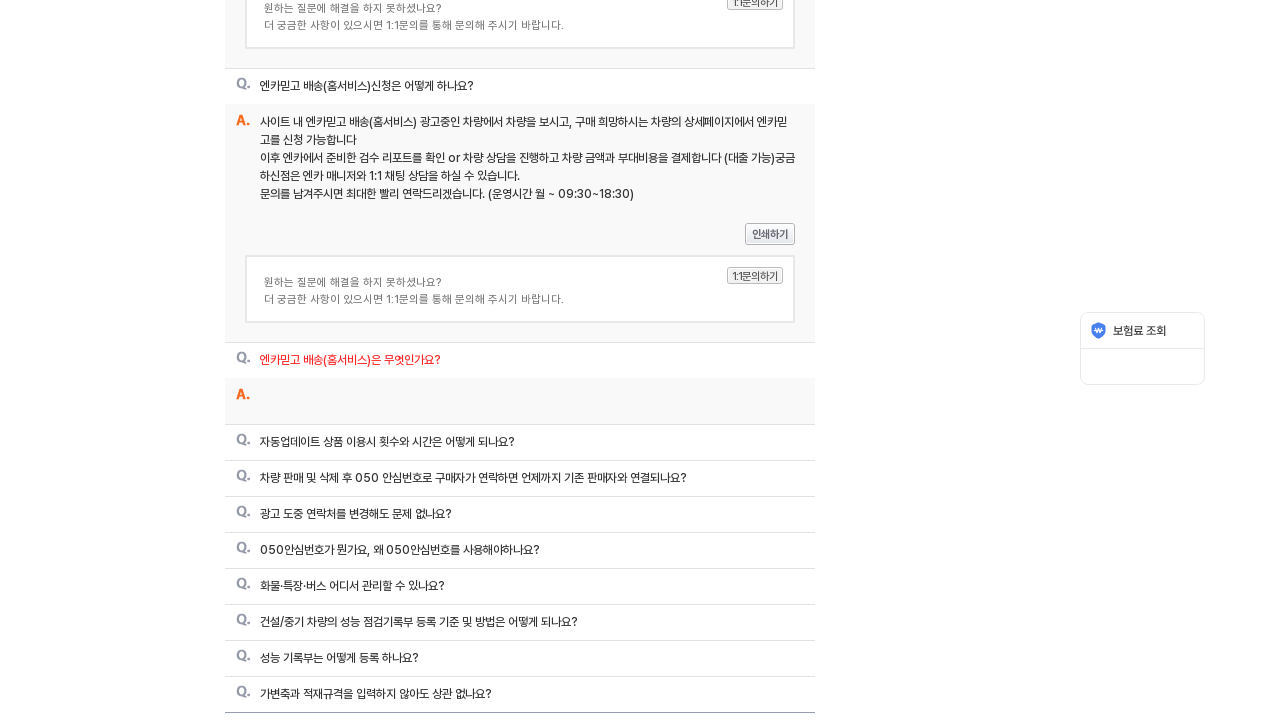

Waited for question 12 expansion animation
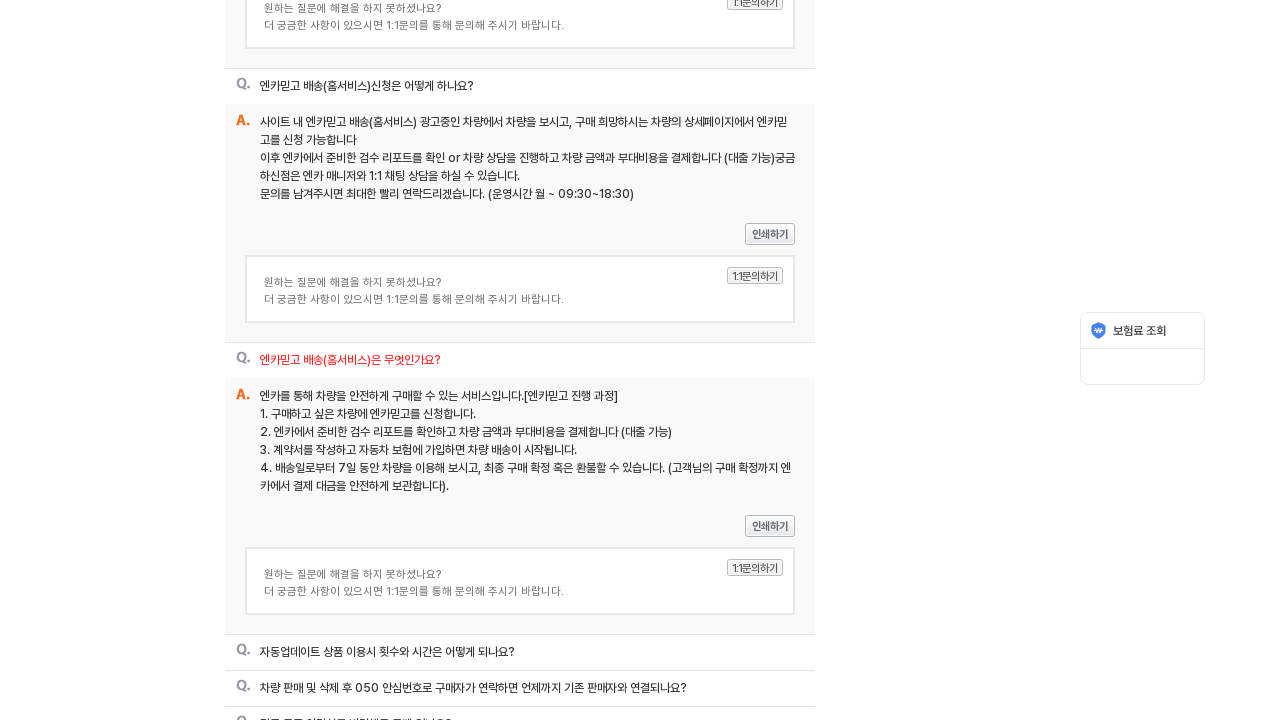

Clicked FAQ question 13 to expand at (388, 652) on .q a >> nth=12
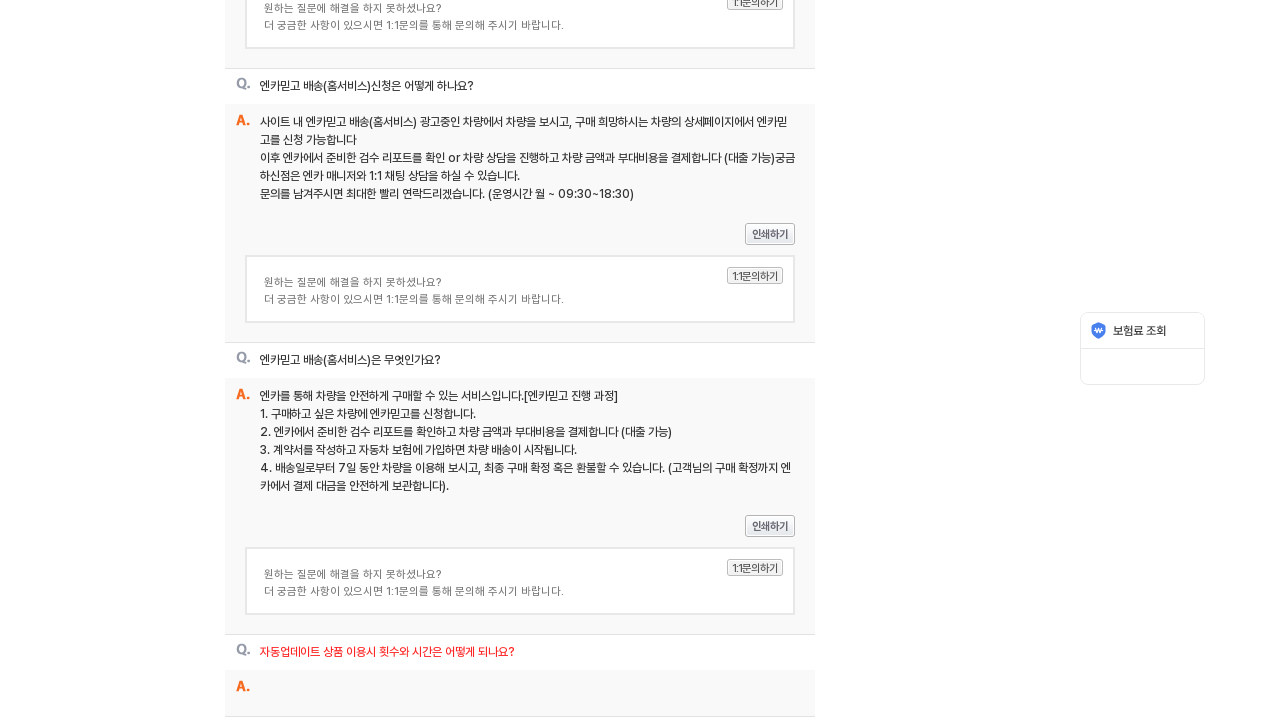

Waited for question 13 expansion animation
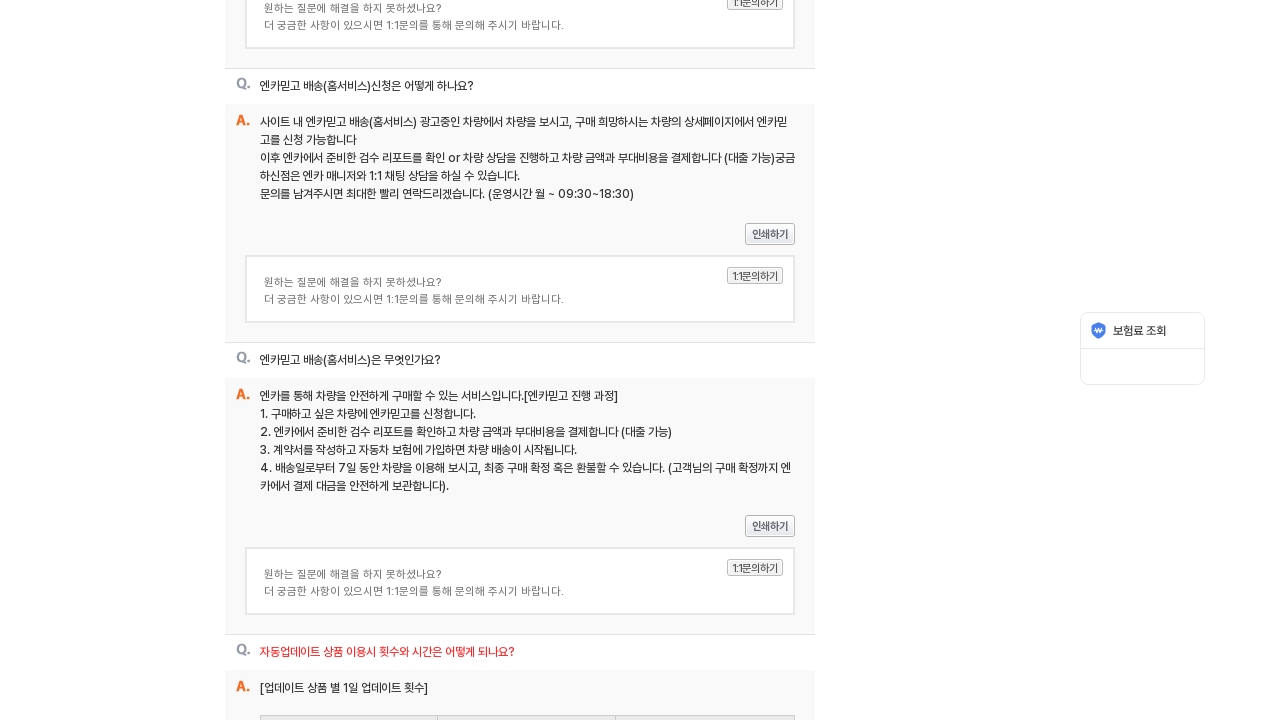

Clicked FAQ question 14 to expand at (474, 361) on .q a >> nth=13
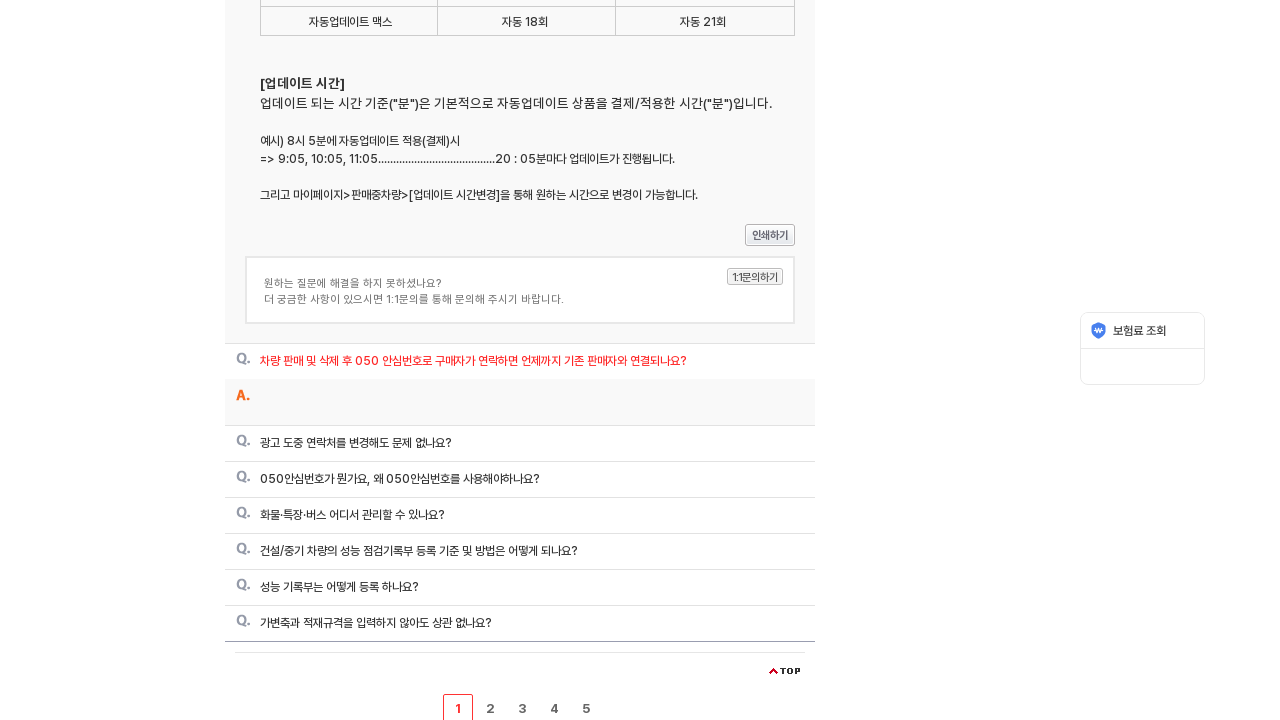

Waited for question 14 expansion animation
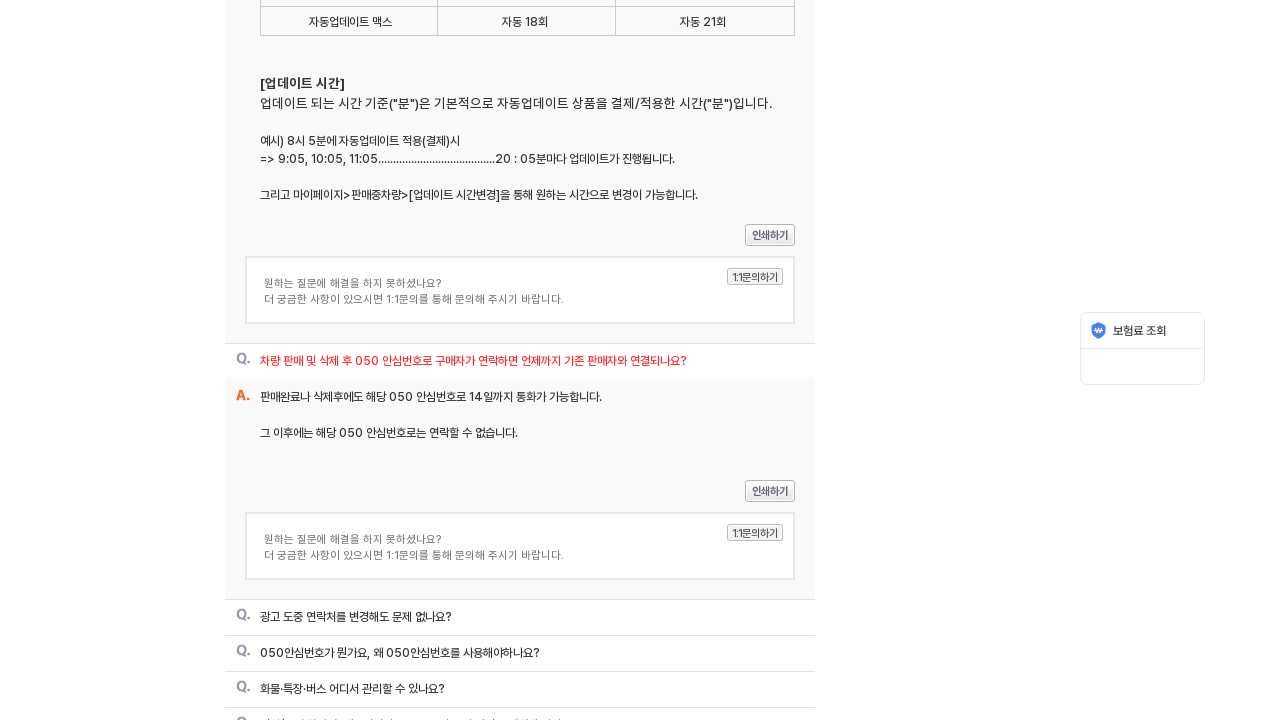

Clicked FAQ question 15 to expand at (356, 617) on .q a >> nth=14
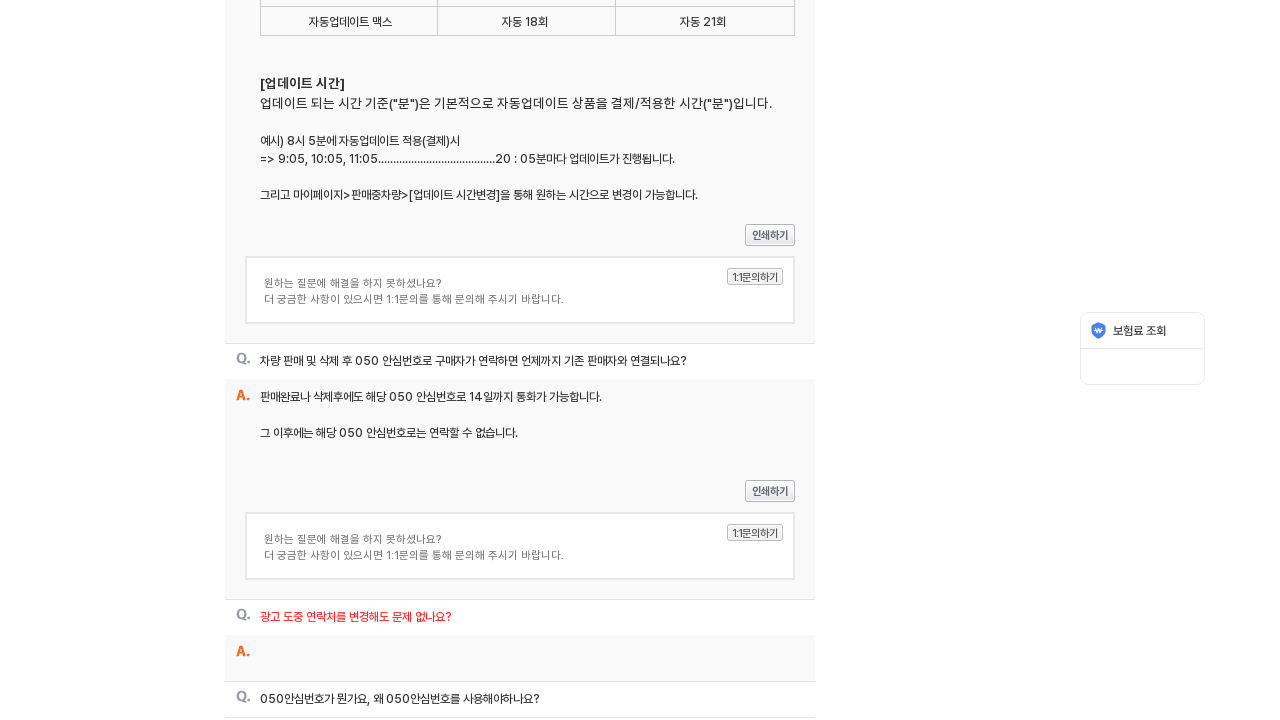

Waited for question 15 expansion animation
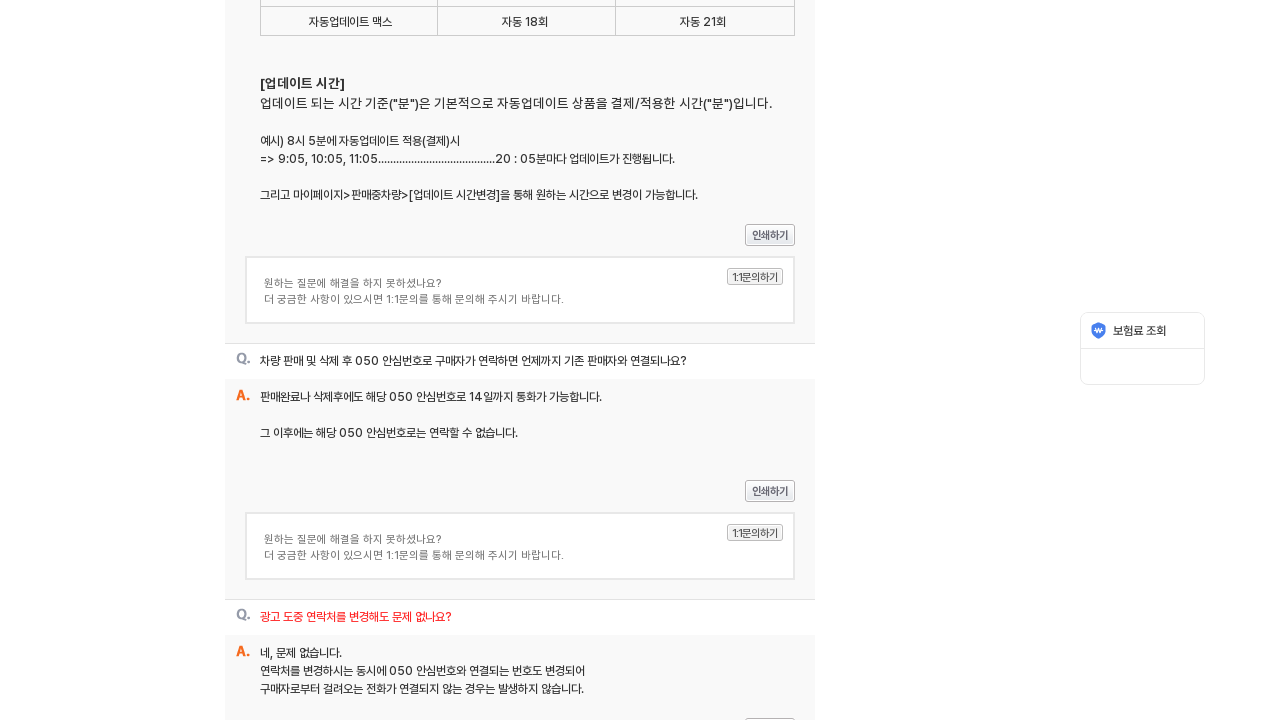

Clicked FAQ question 16 to expand at (400, 361) on .q a >> nth=15
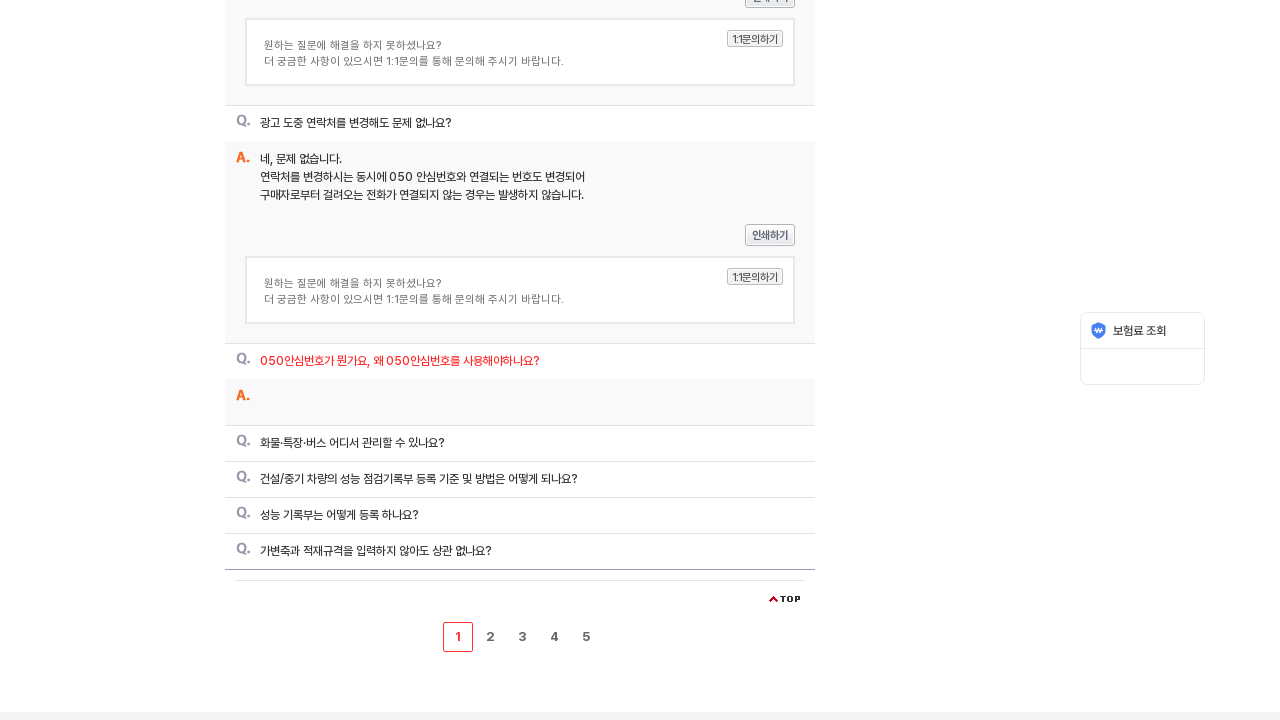

Waited for question 16 expansion animation
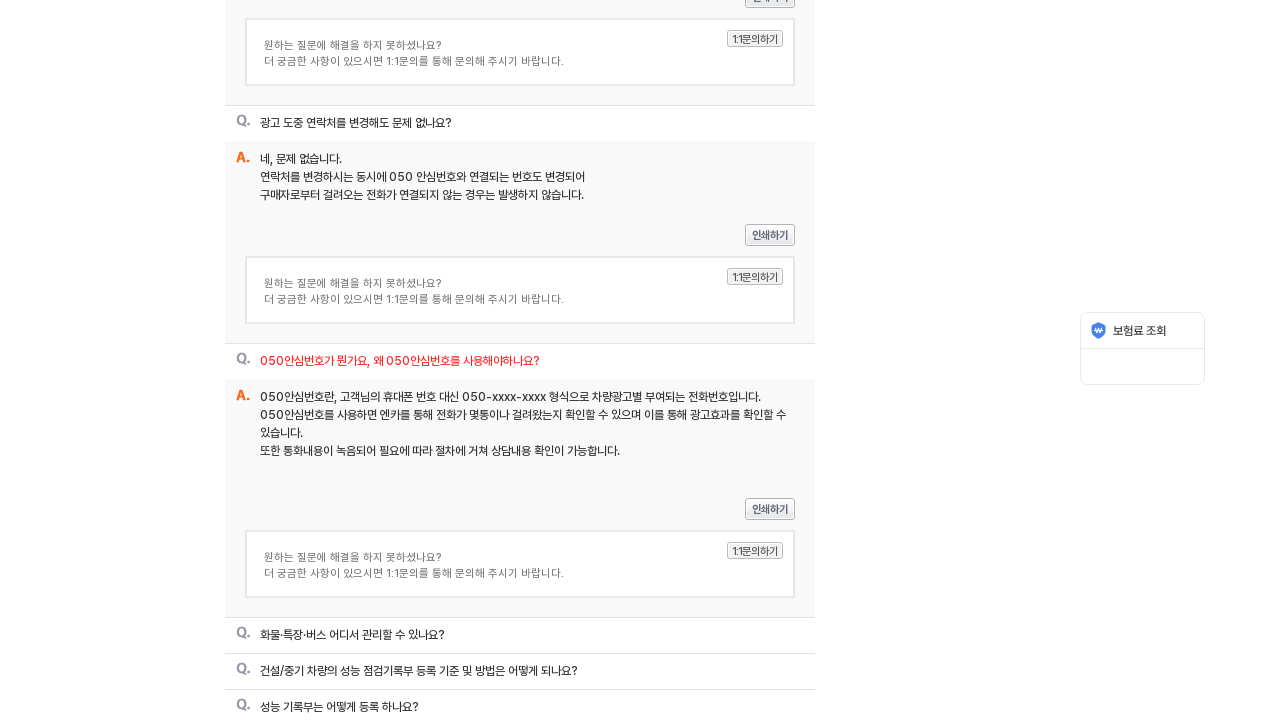

Clicked FAQ question 17 to expand at (352, 635) on .q a >> nth=16
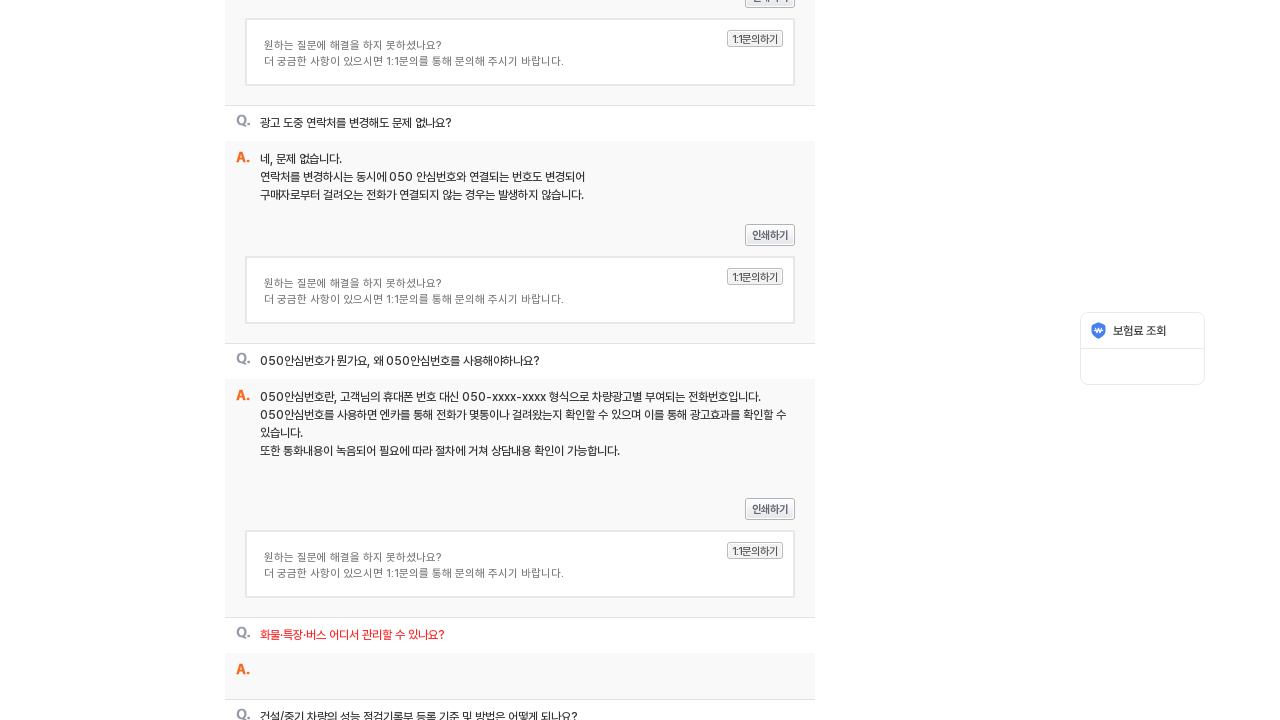

Waited for question 17 expansion animation
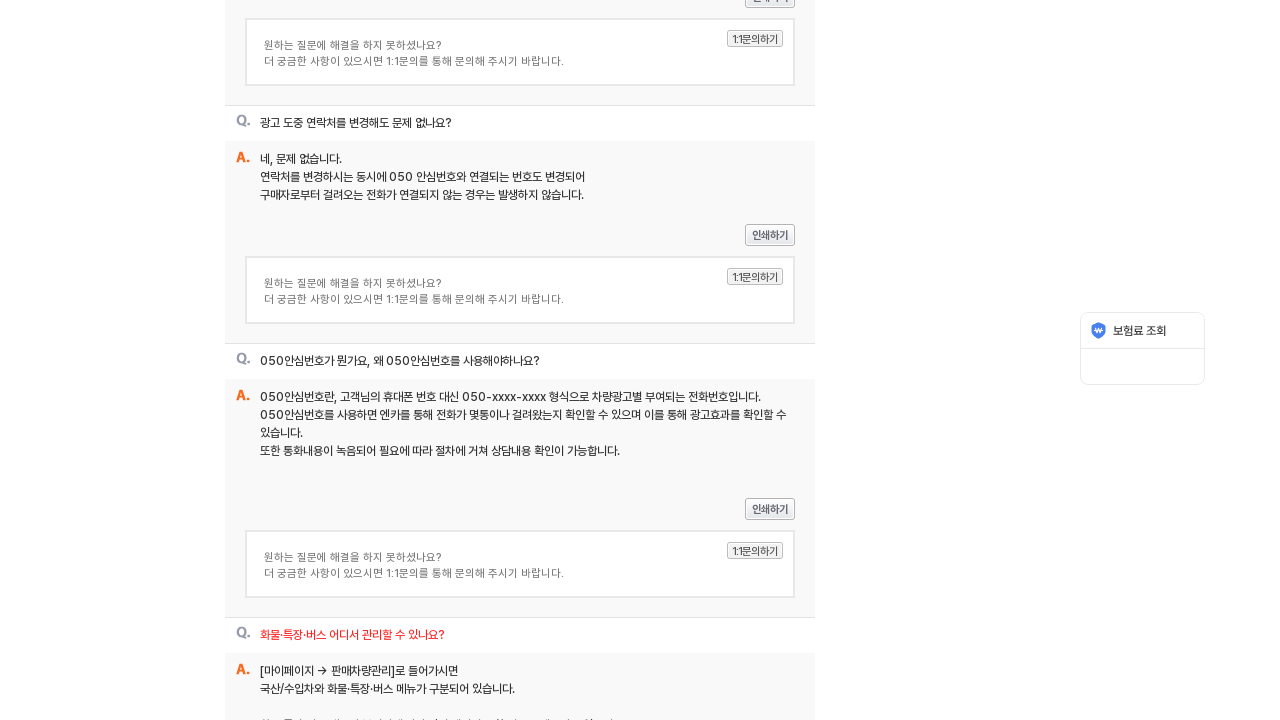

Clicked FAQ question 18 to expand at (419, 361) on .q a >> nth=17
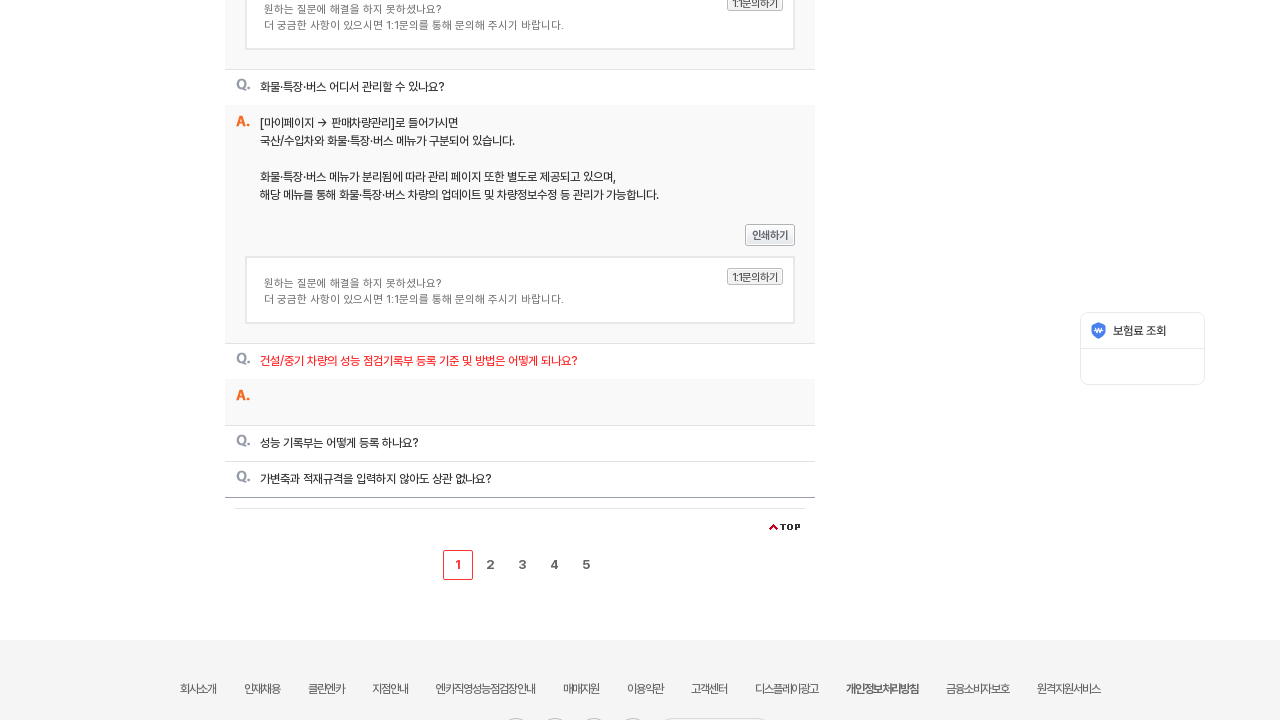

Waited for question 18 expansion animation
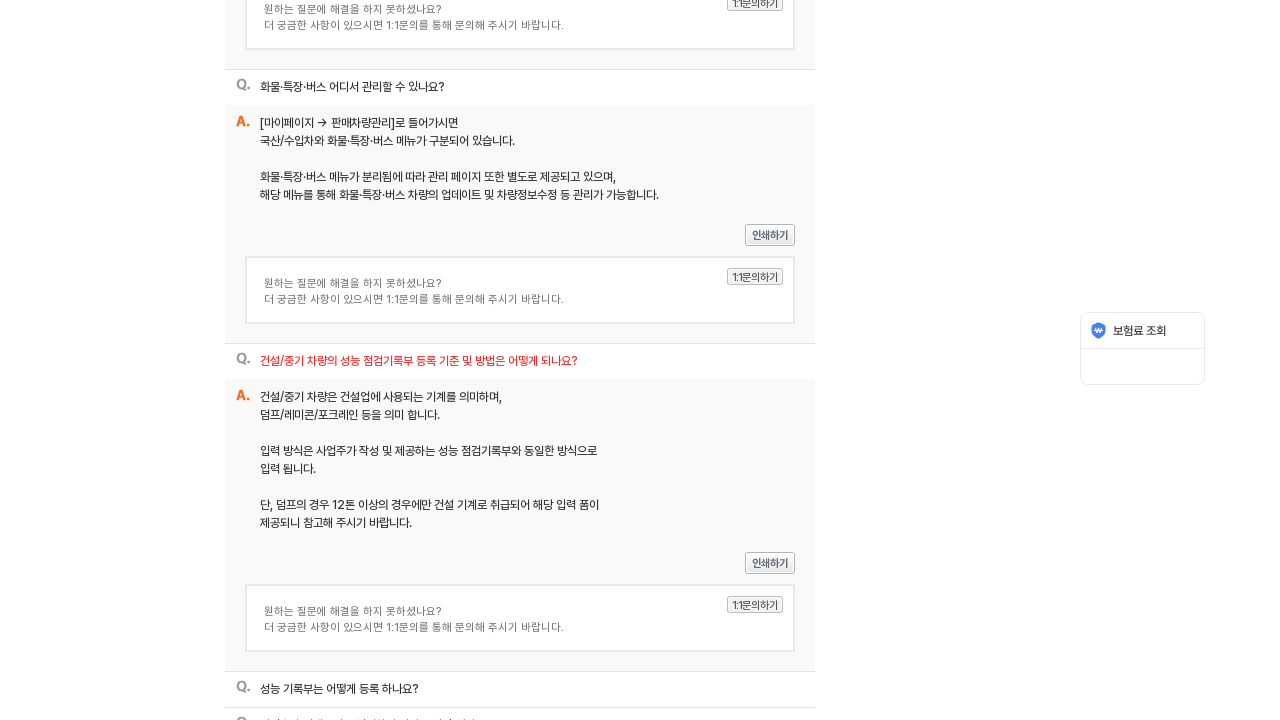

Clicked FAQ question 19 to expand at (340, 689) on .q a >> nth=18
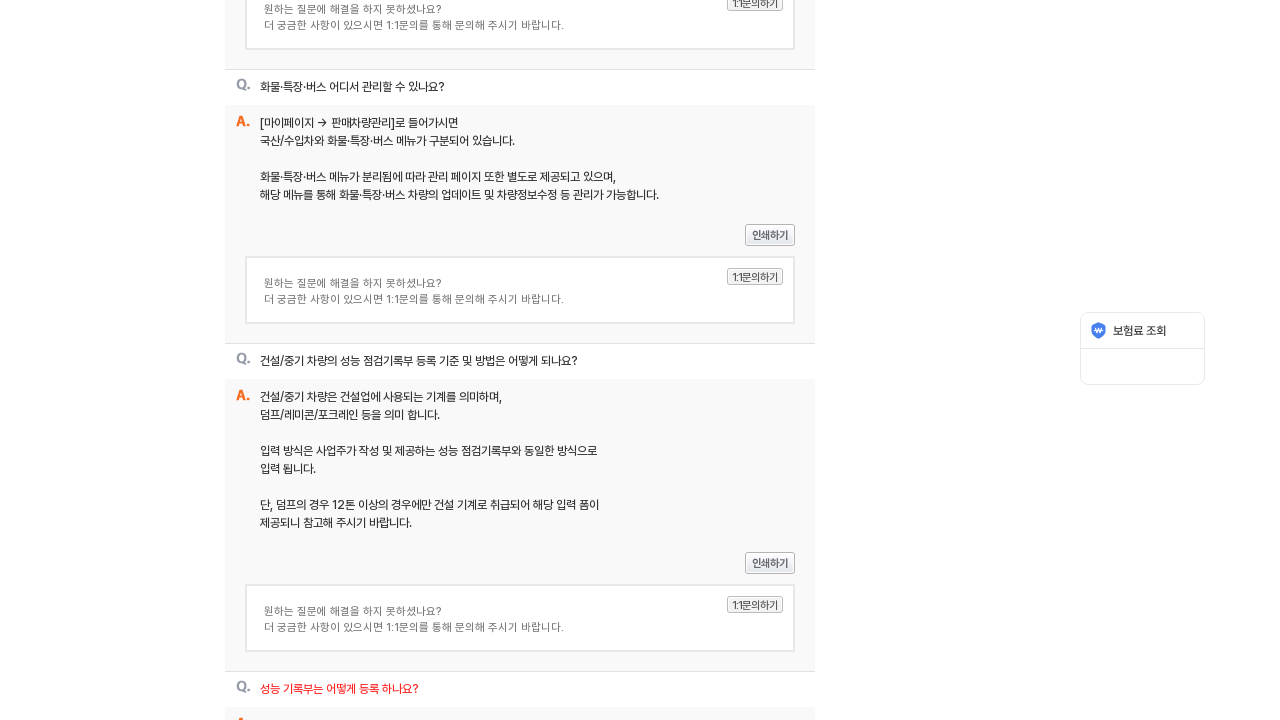

Waited for question 19 expansion animation
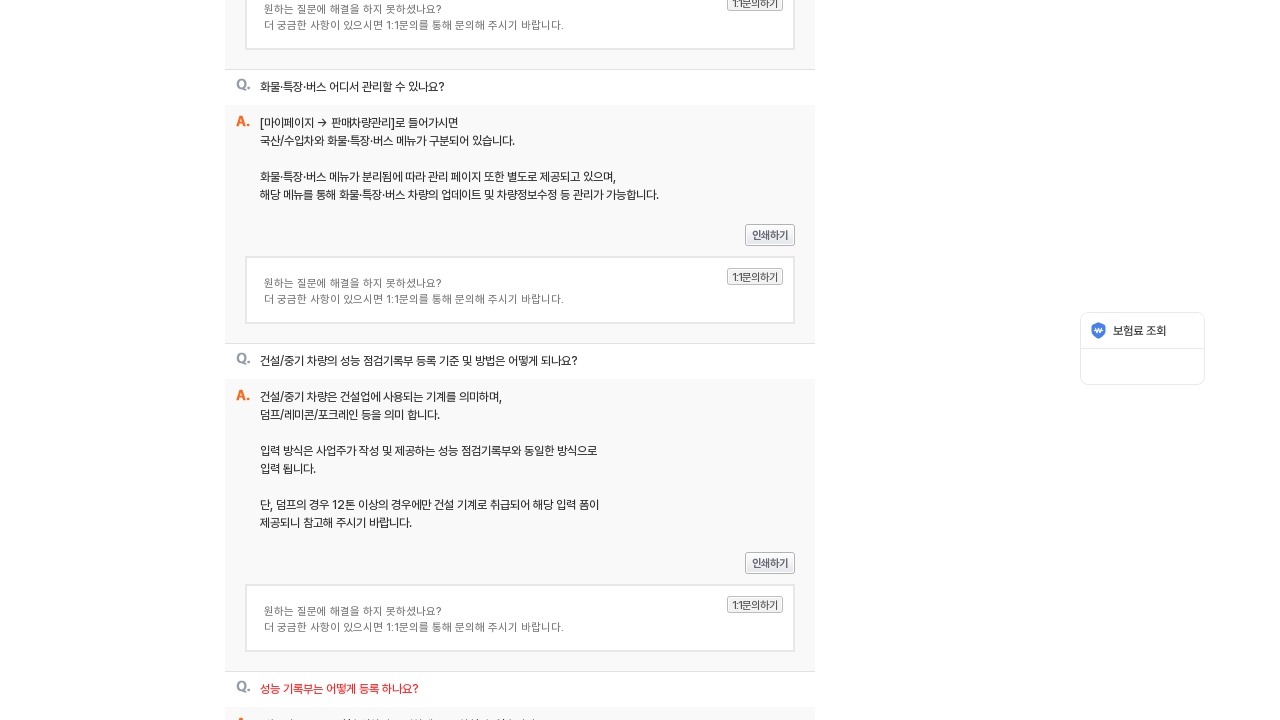

Clicked FAQ question 20 to expand at (376, 361) on .q a >> nth=19
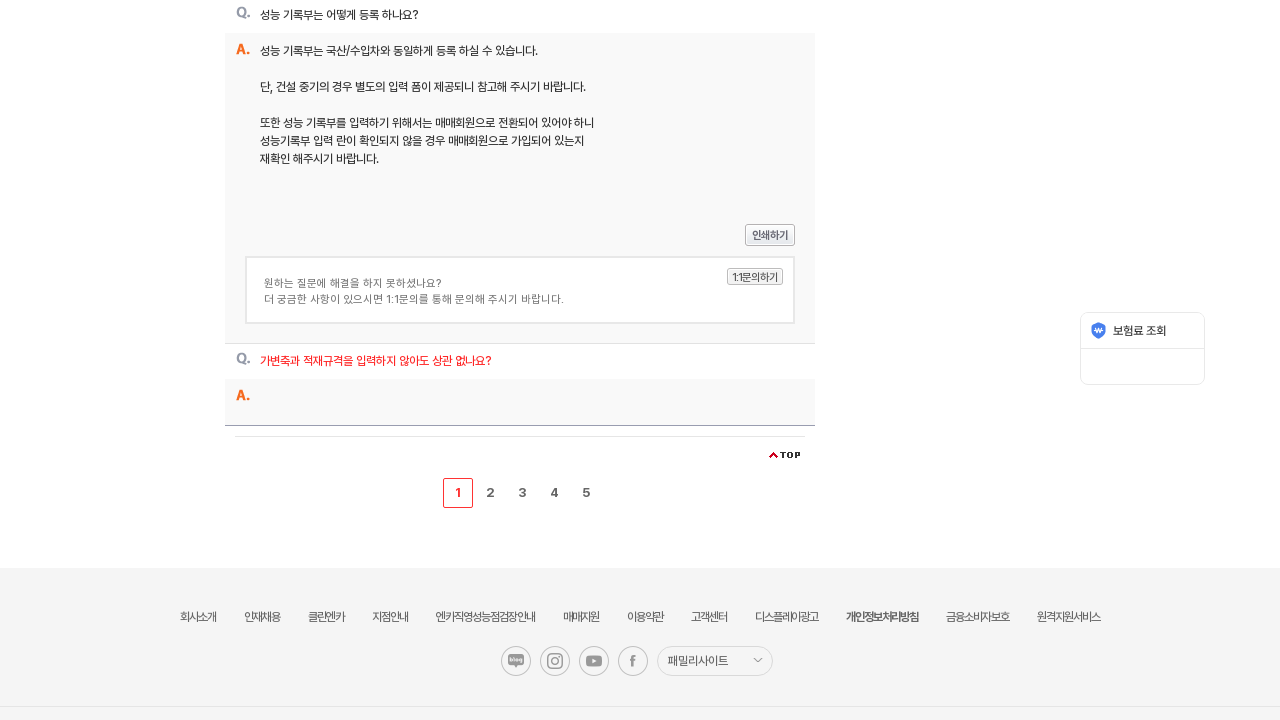

Waited for question 20 expansion animation
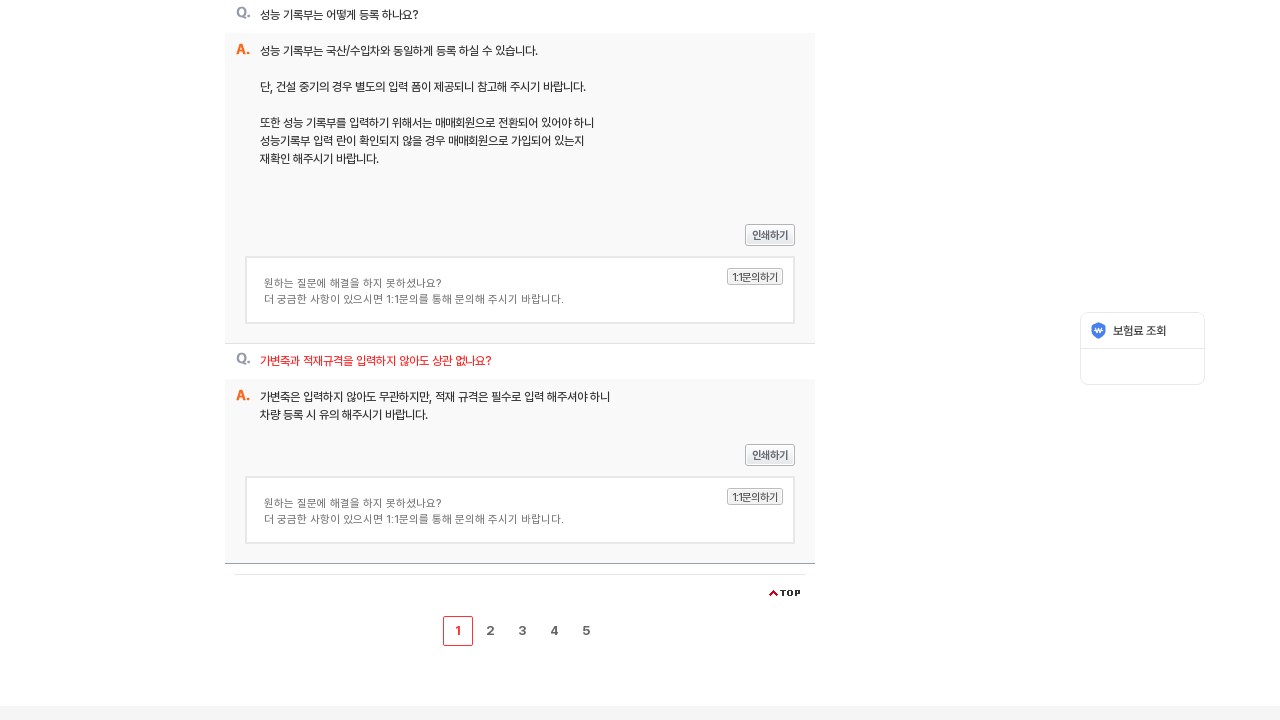

FAQ answers are now visible
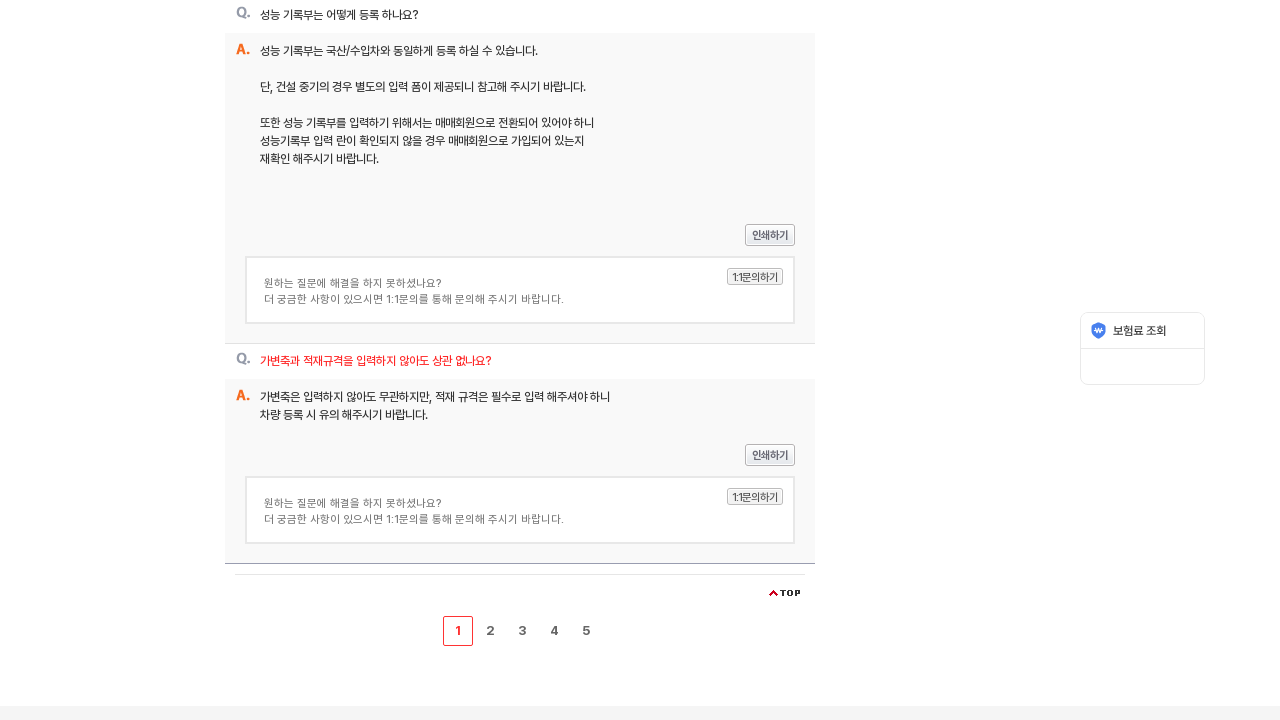

Located page navigation element
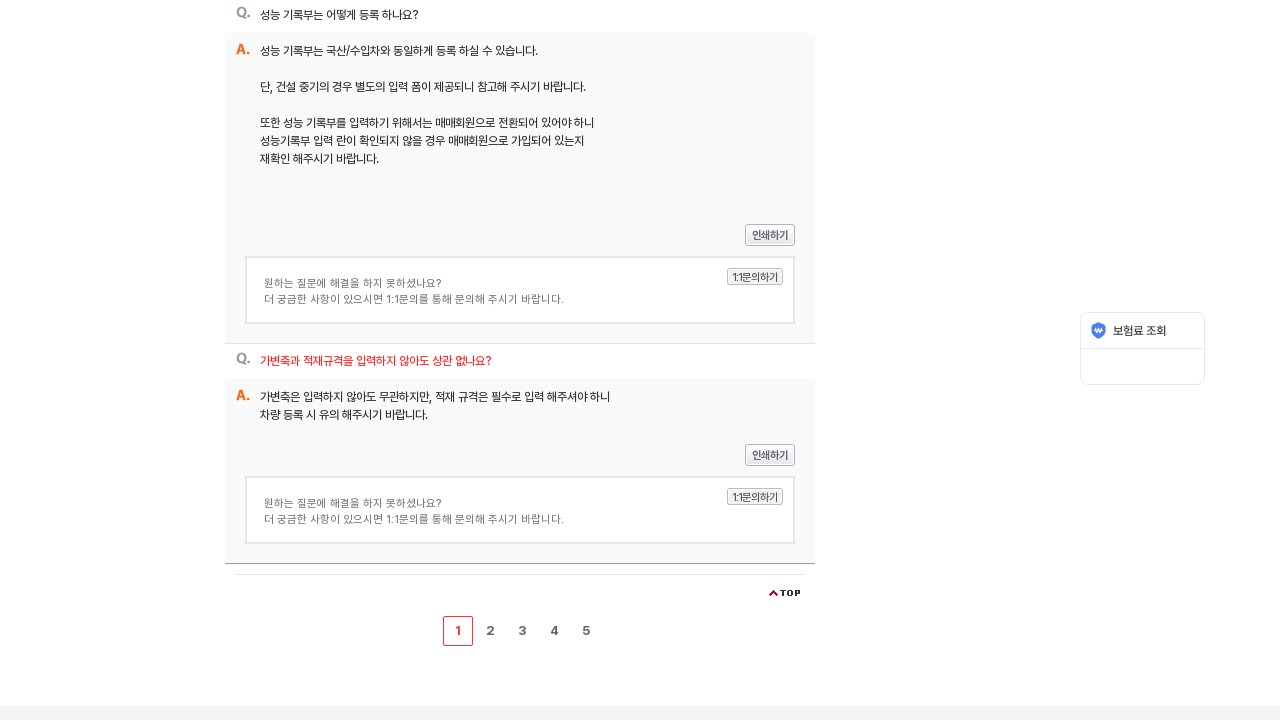

Located current page indicator
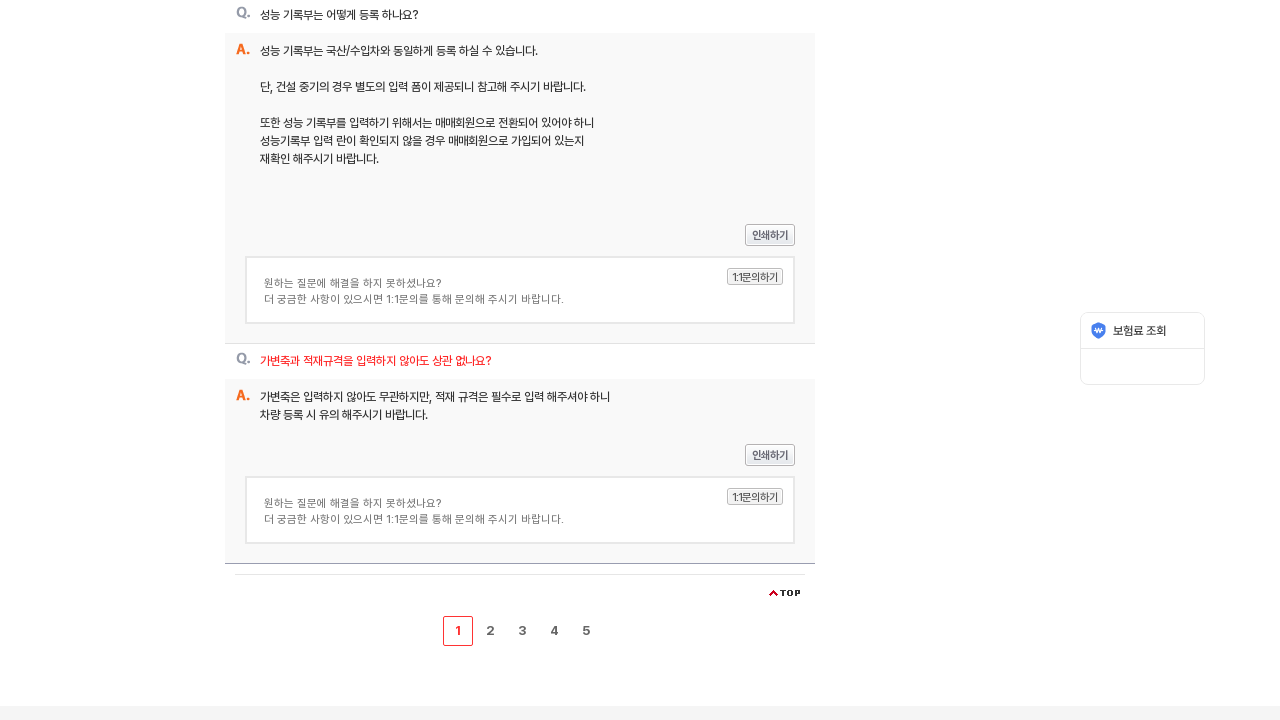

Current page number is 1
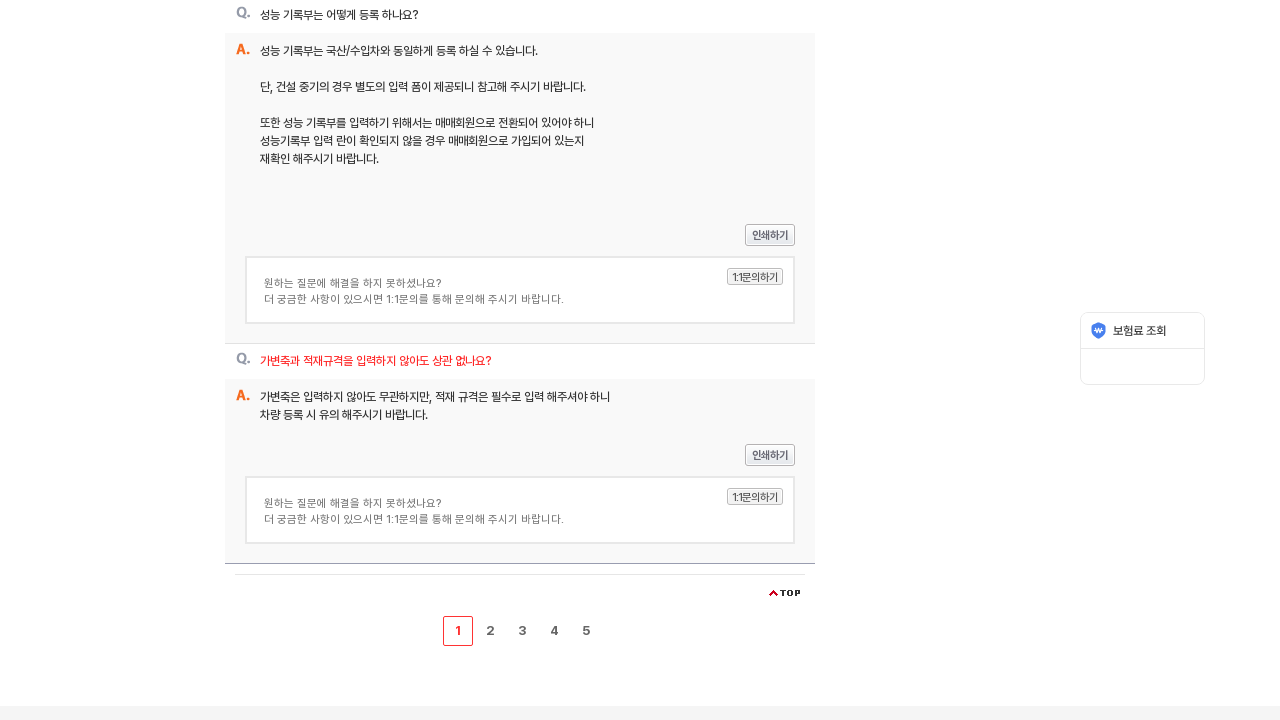

Located all page navigation links
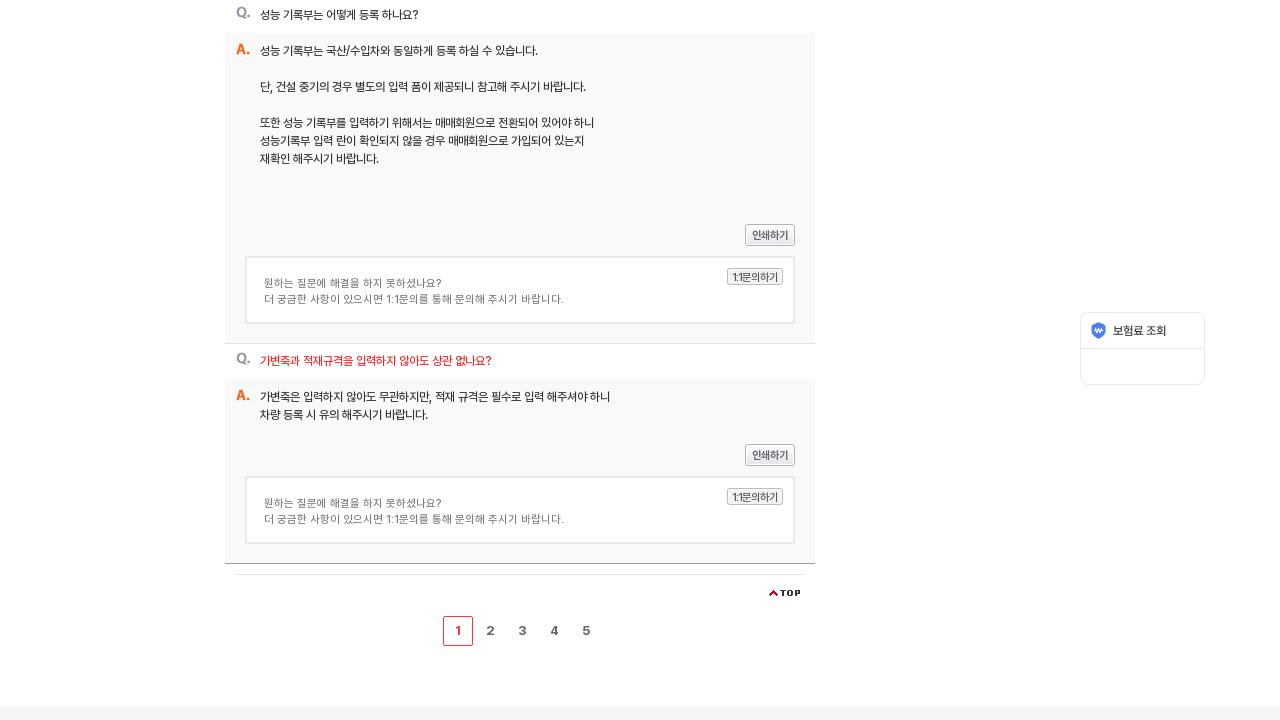

Clicked to navigate to page 2 at (490, 631) on .part.page >> a >> nth=1
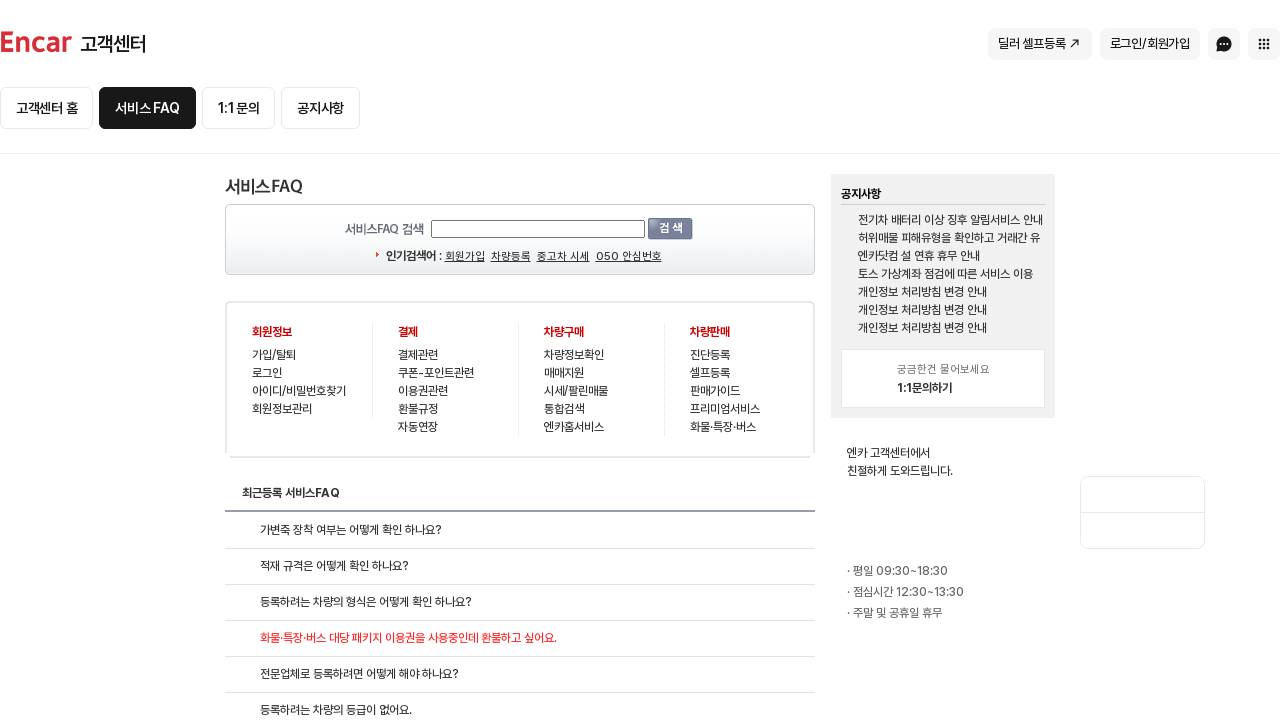

FAQ questions on next page loaded
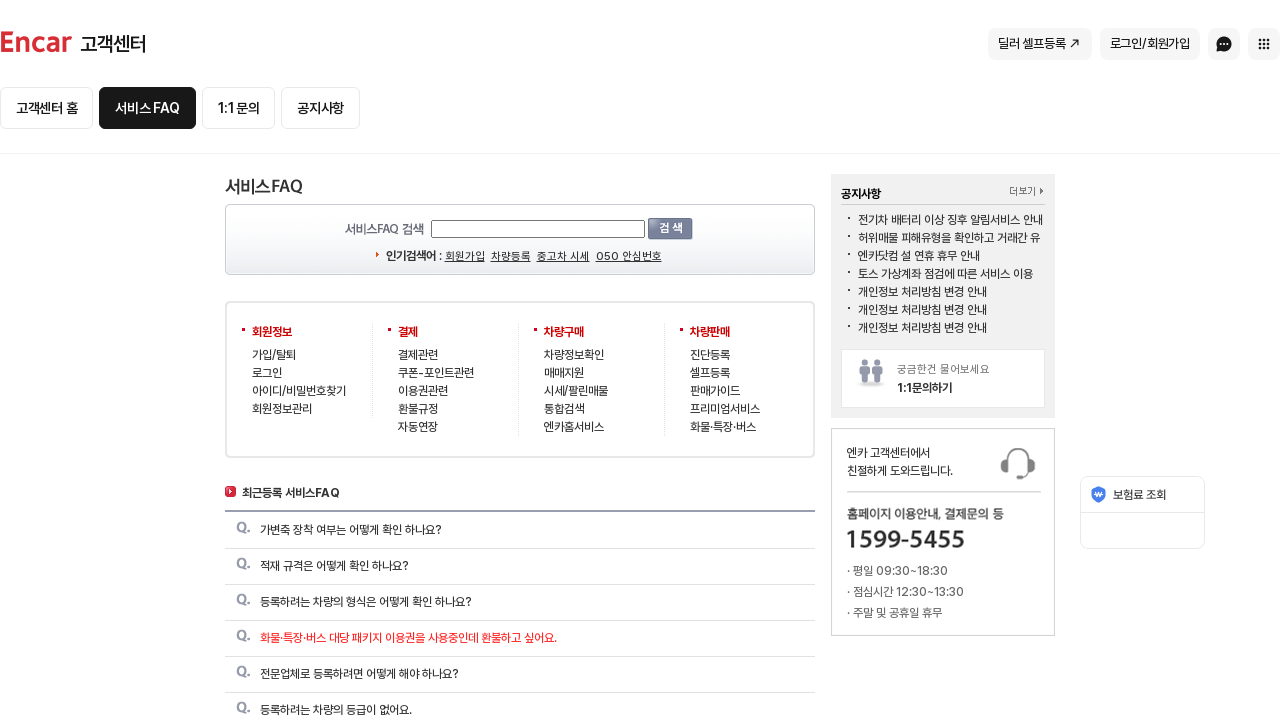

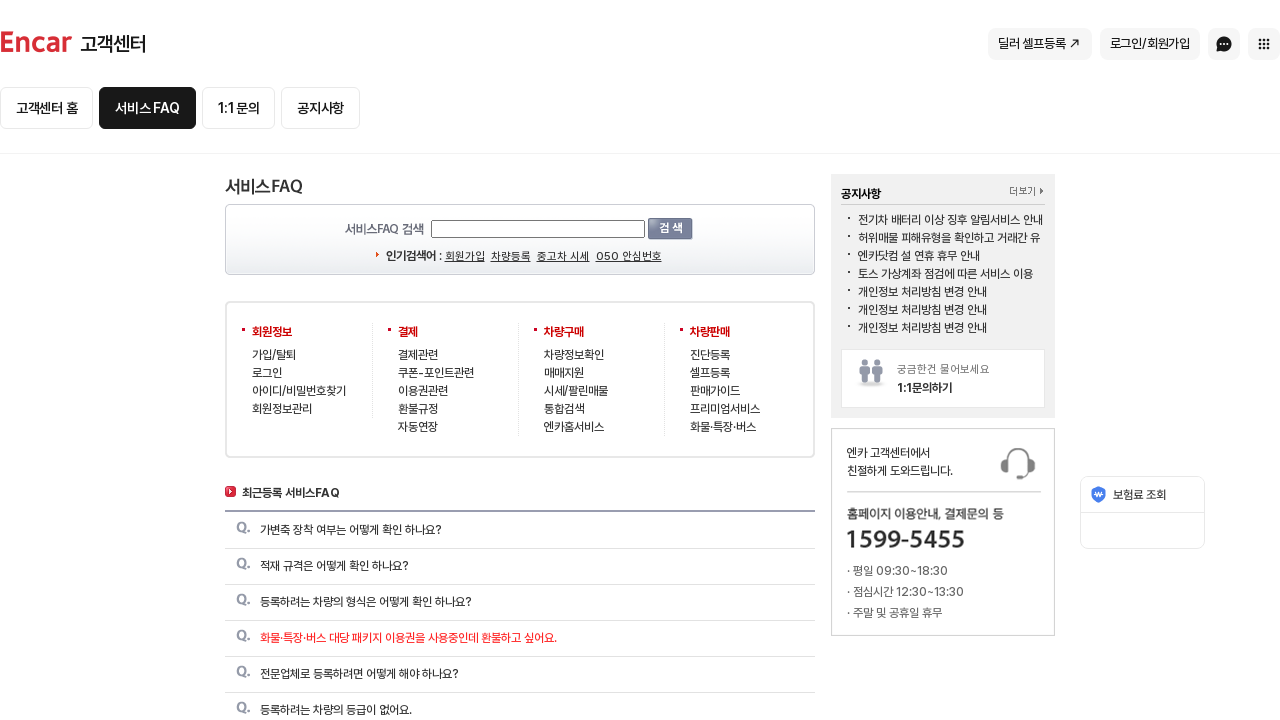